Plays the Flippy Bit game by clicking on the game container to start, then continuously reading enemy hexadecimal values and clicking bit buttons to match the binary representation

Starting URL: https://flippybitandtheattackofthehexadecimalsfrombase16.com/

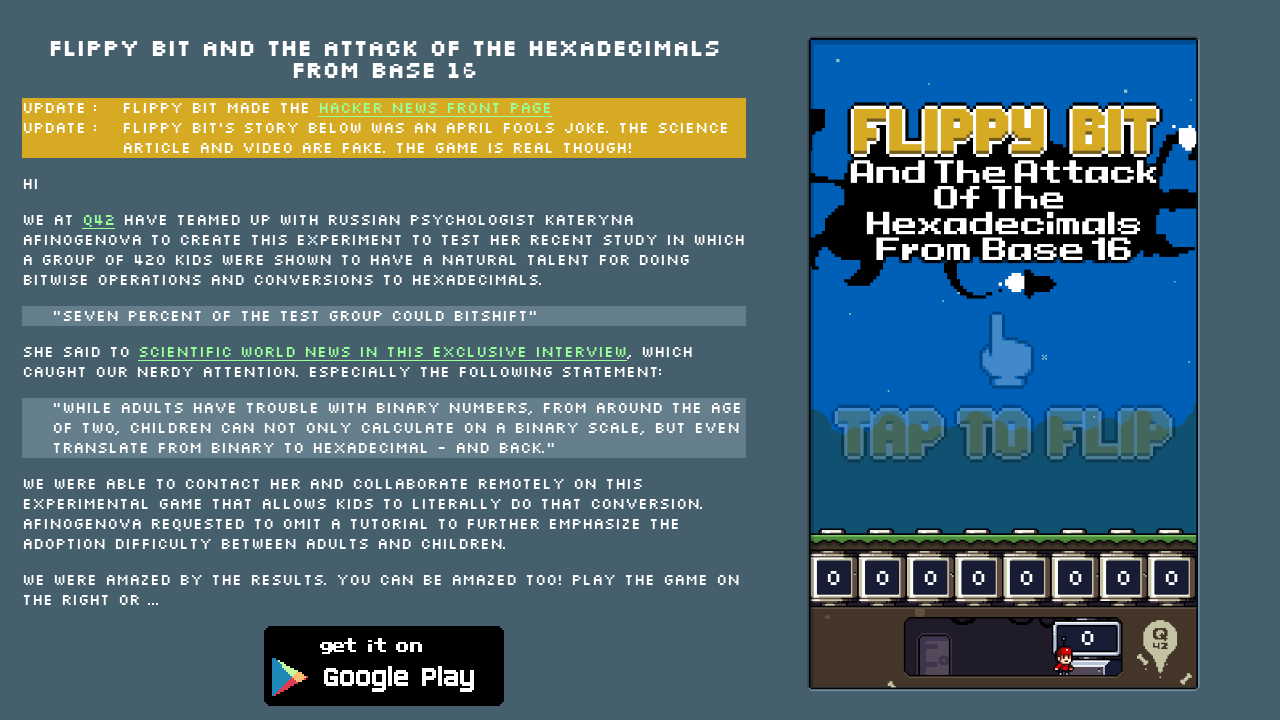

Waited 5 seconds for game to load
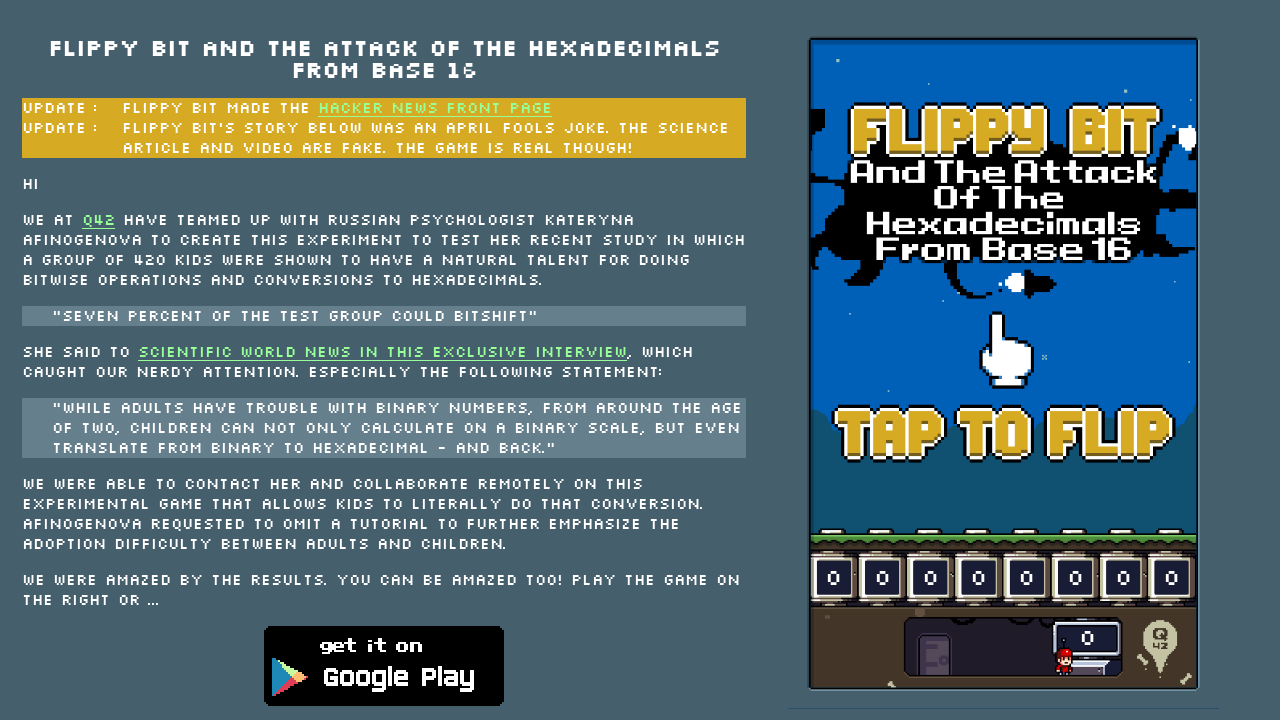

Clicked game container to start game at (1004, 365) on xpath=//*[@id="game-container"]
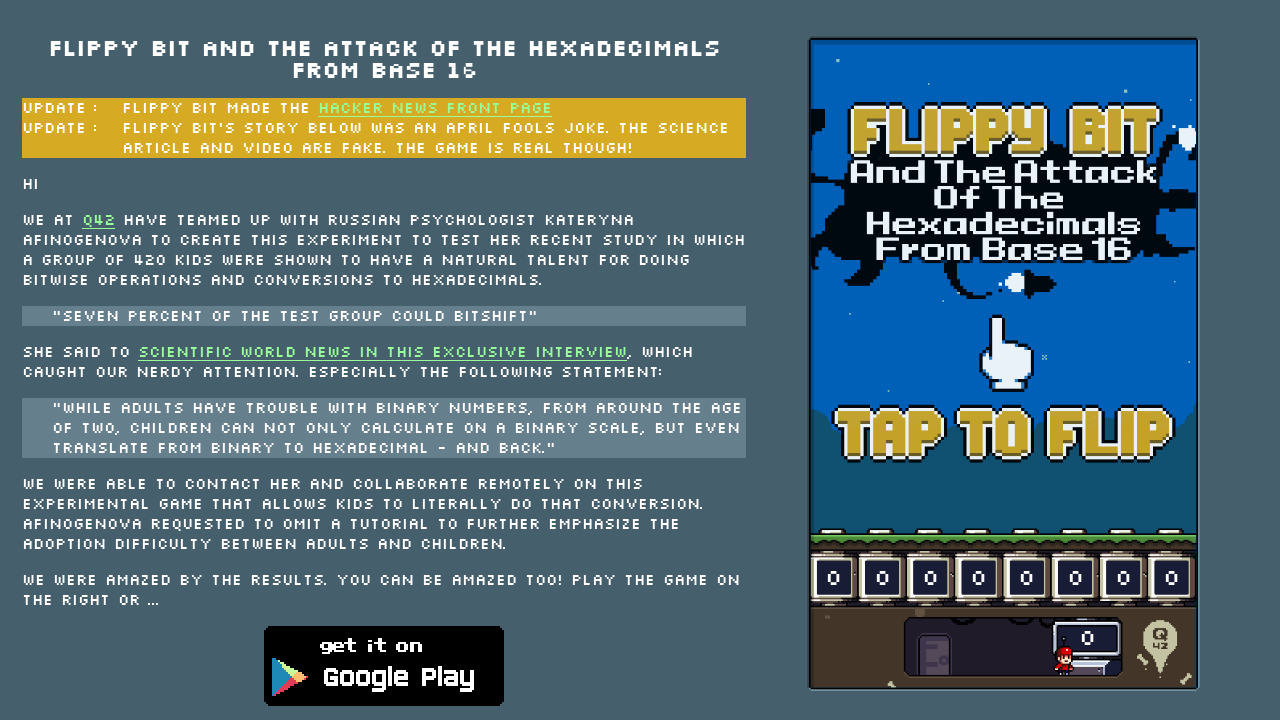

Located all bit button elements
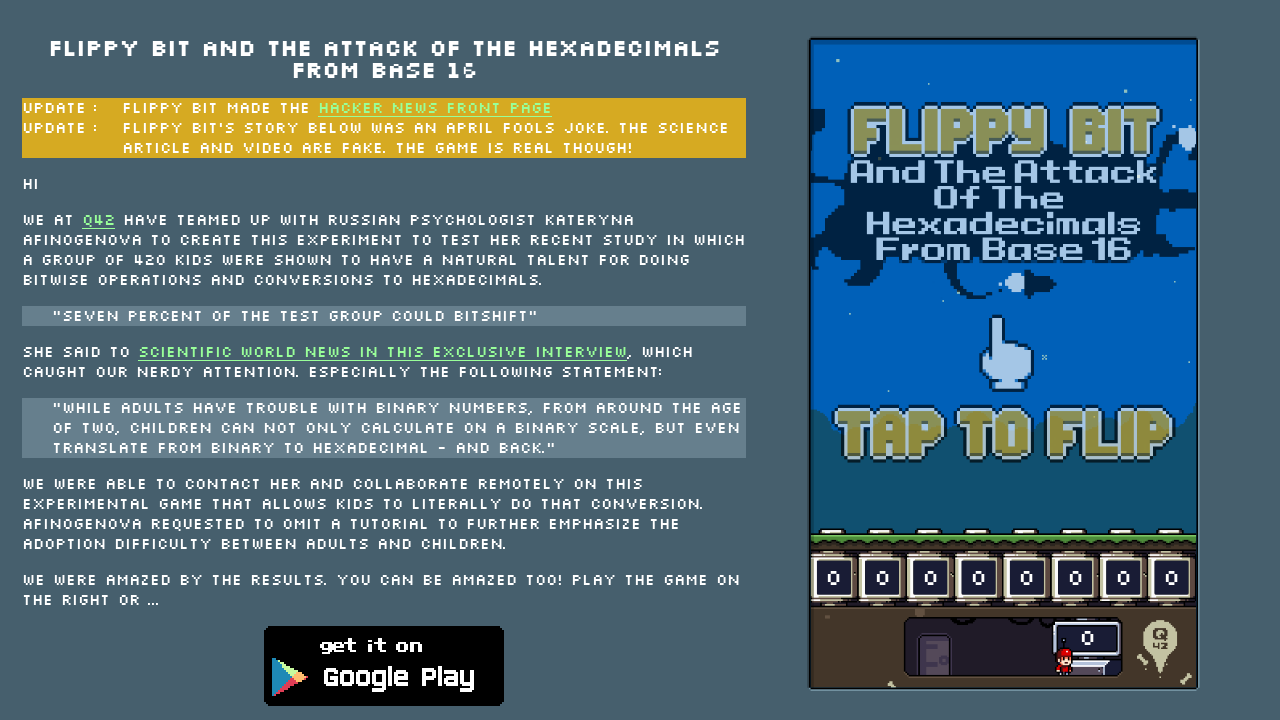

Located dock element for binary display
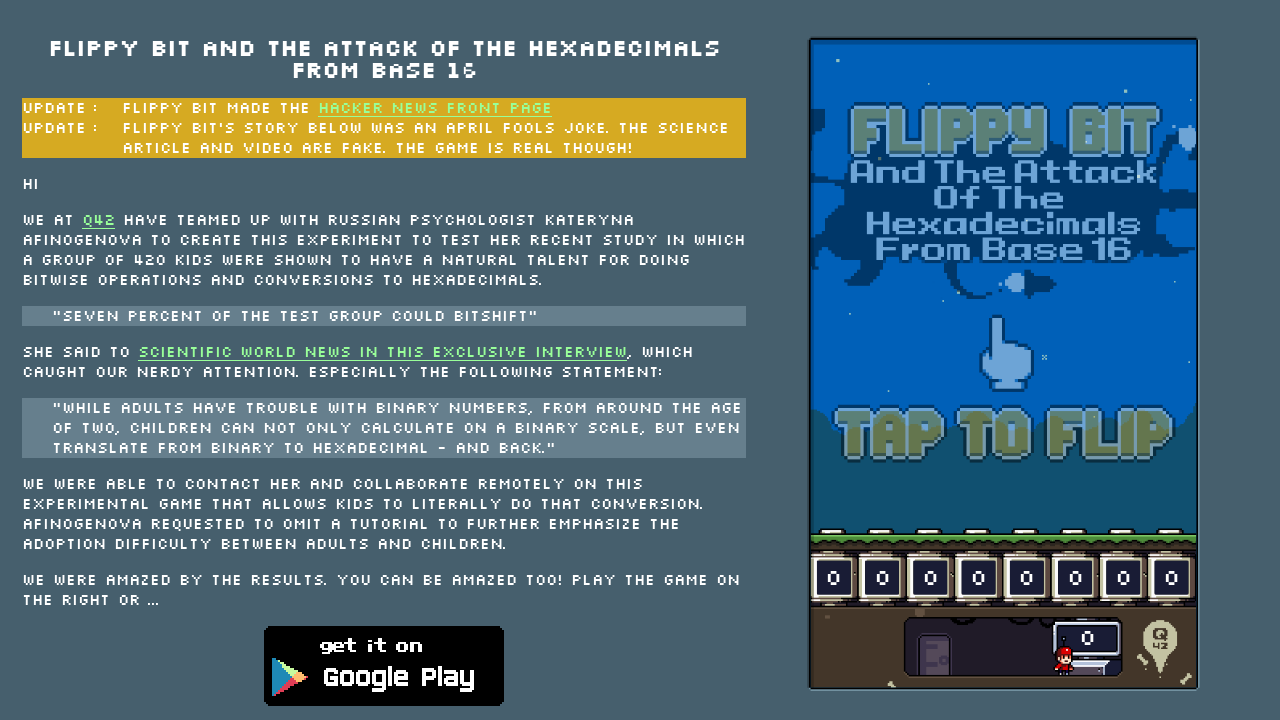

Waited 1.75 seconds before starting game loop
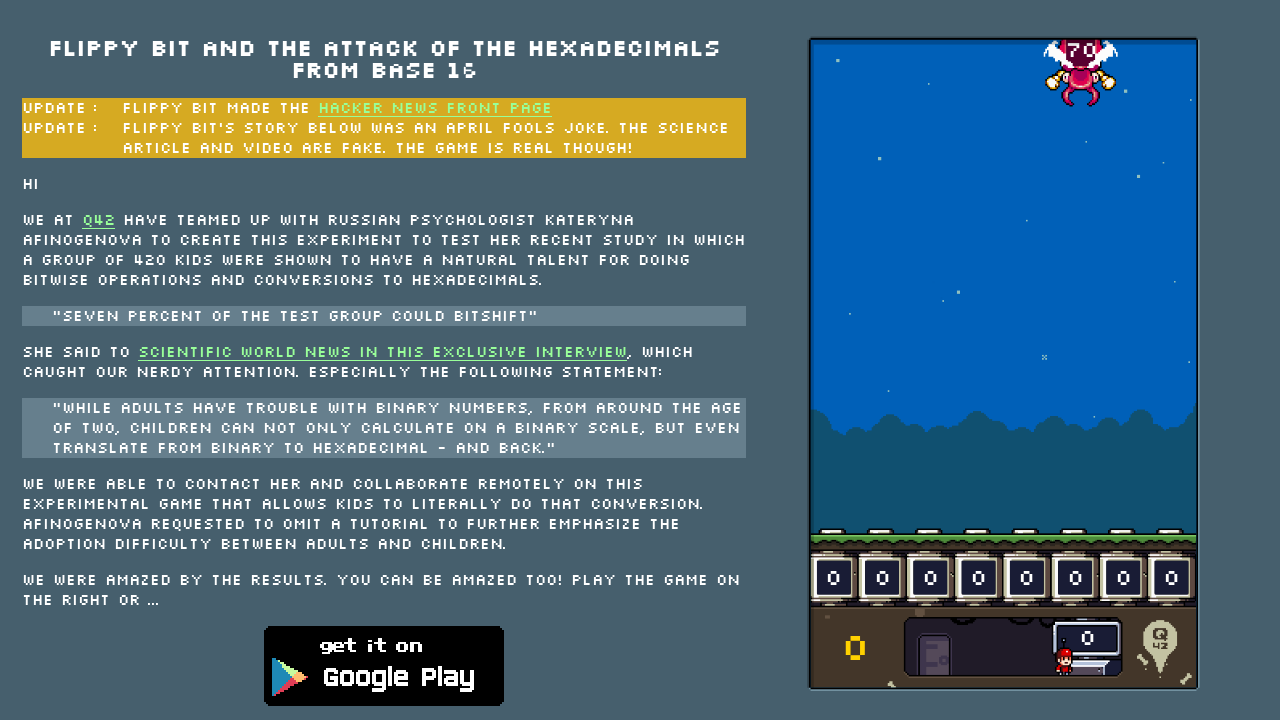

Found 1 enemies on screen (round 1)
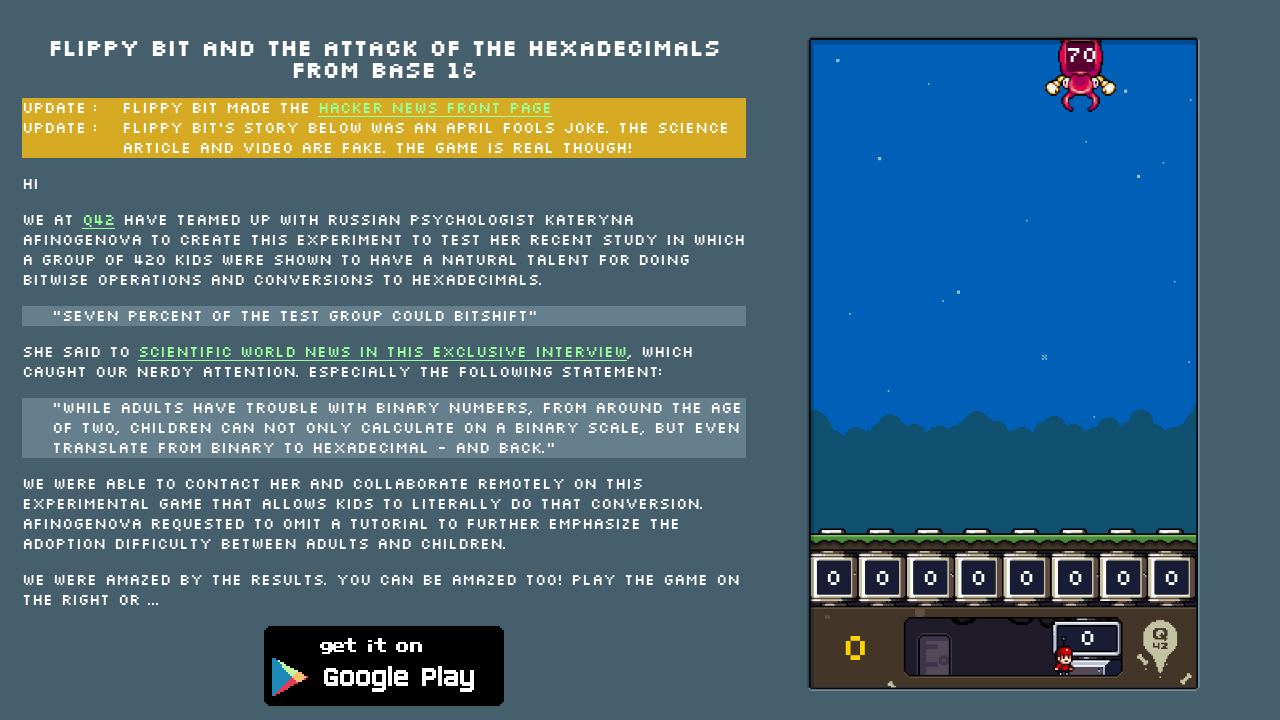

Matched enemy hex 70 to binary 01110000 at (835, 364) on .tapper >> nth=7
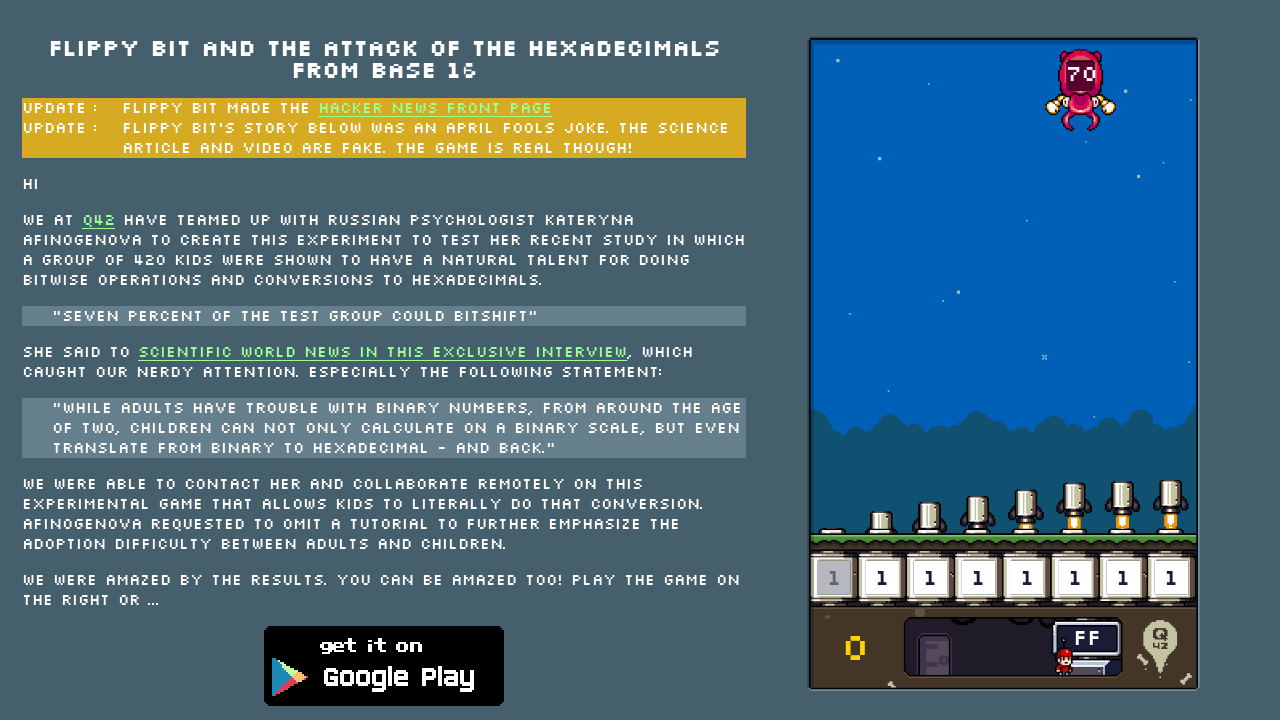

Waited 500ms before next round
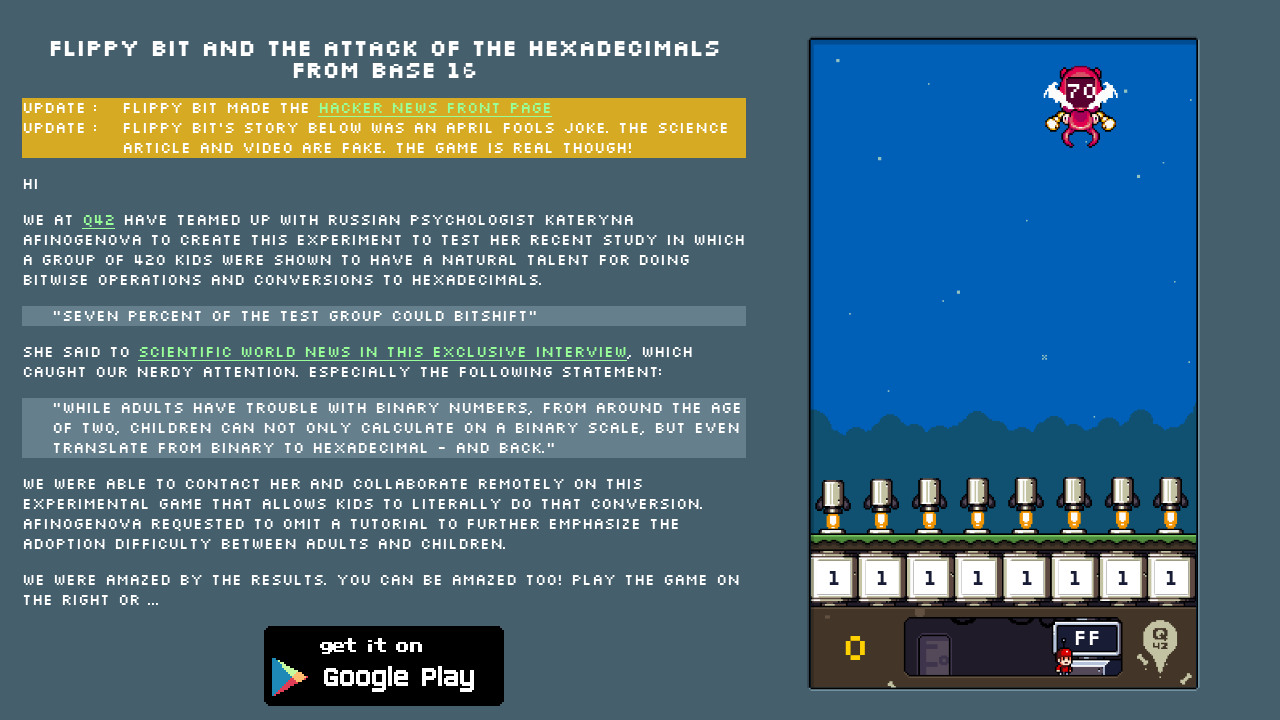

Found 1 enemies on screen (round 2)
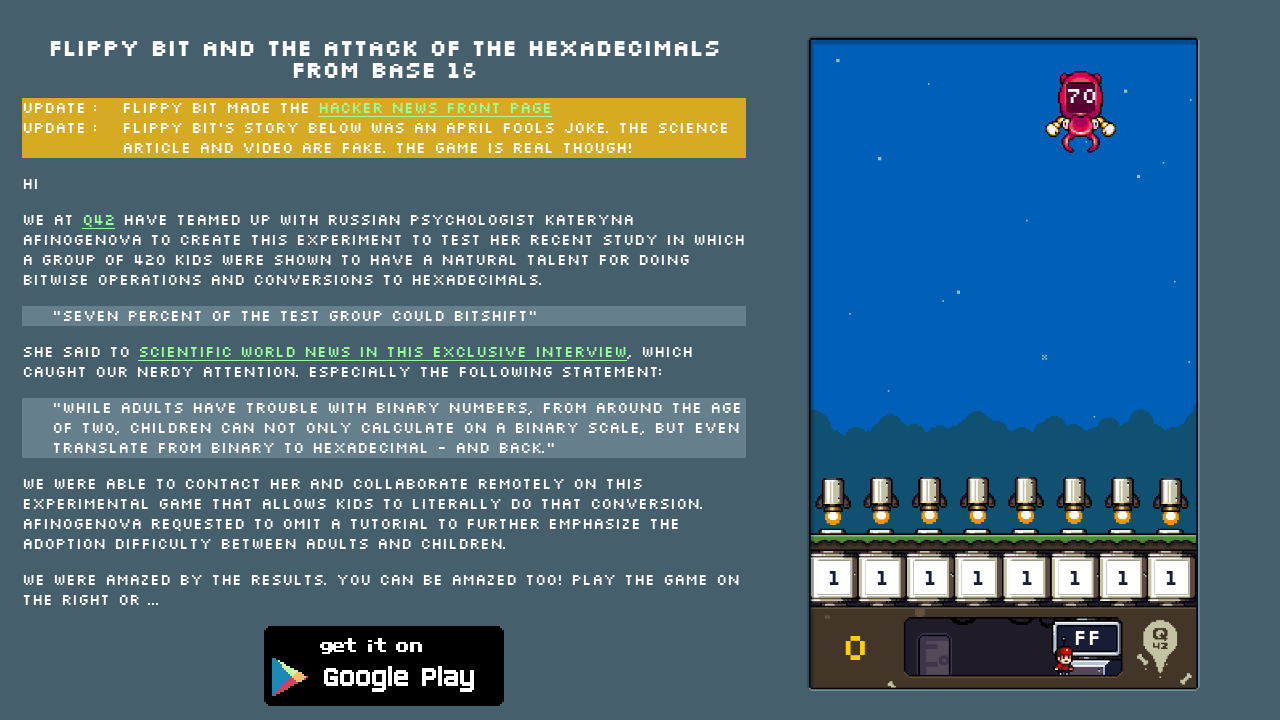

Matched enemy hex 70 to binary 01110000 at (835, 364) on .tapper >> nth=7
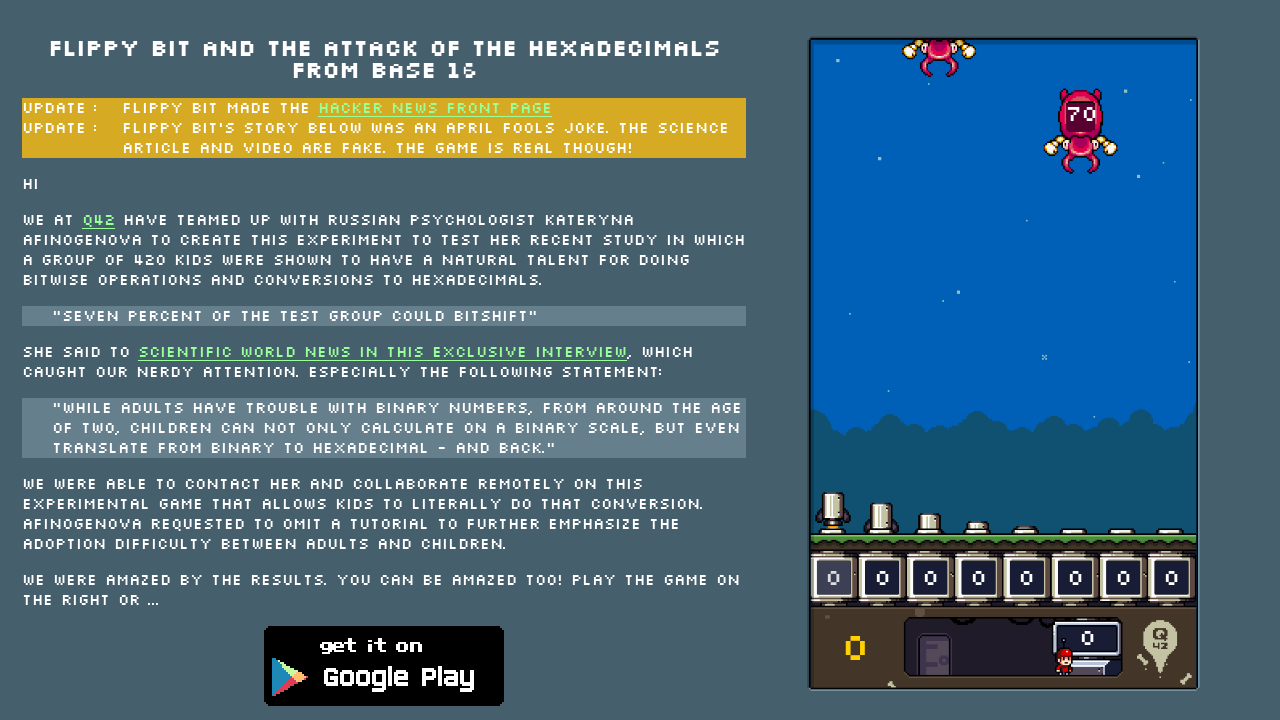

Waited 500ms before next round
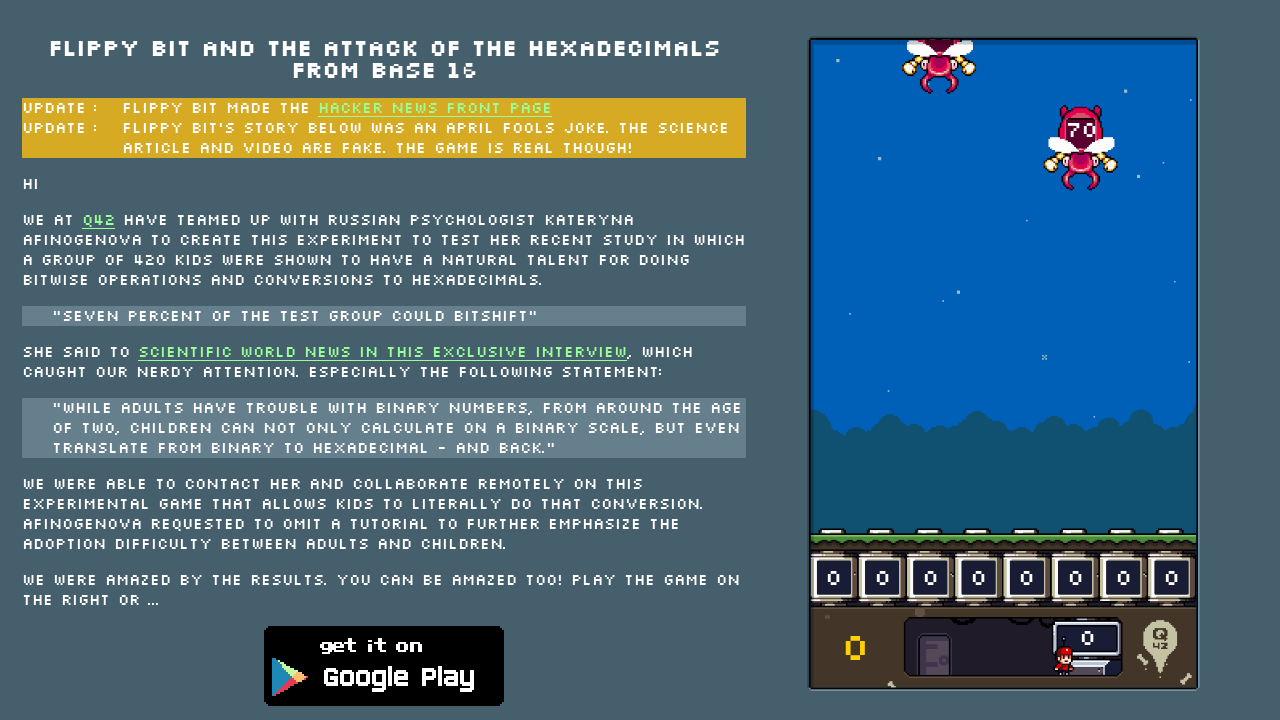

Found 2 enemies on screen (round 3)
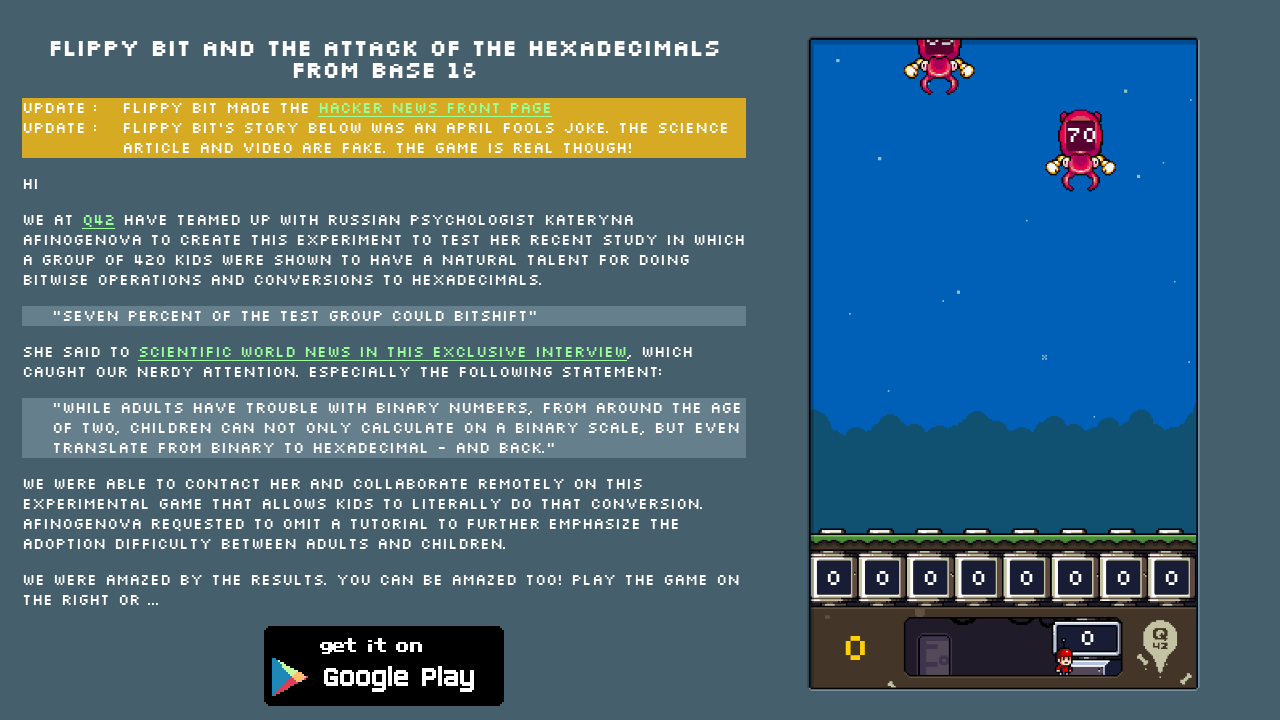

Matched enemy hex 70 to binary 01110000 at (835, 364) on .tapper >> nth=7
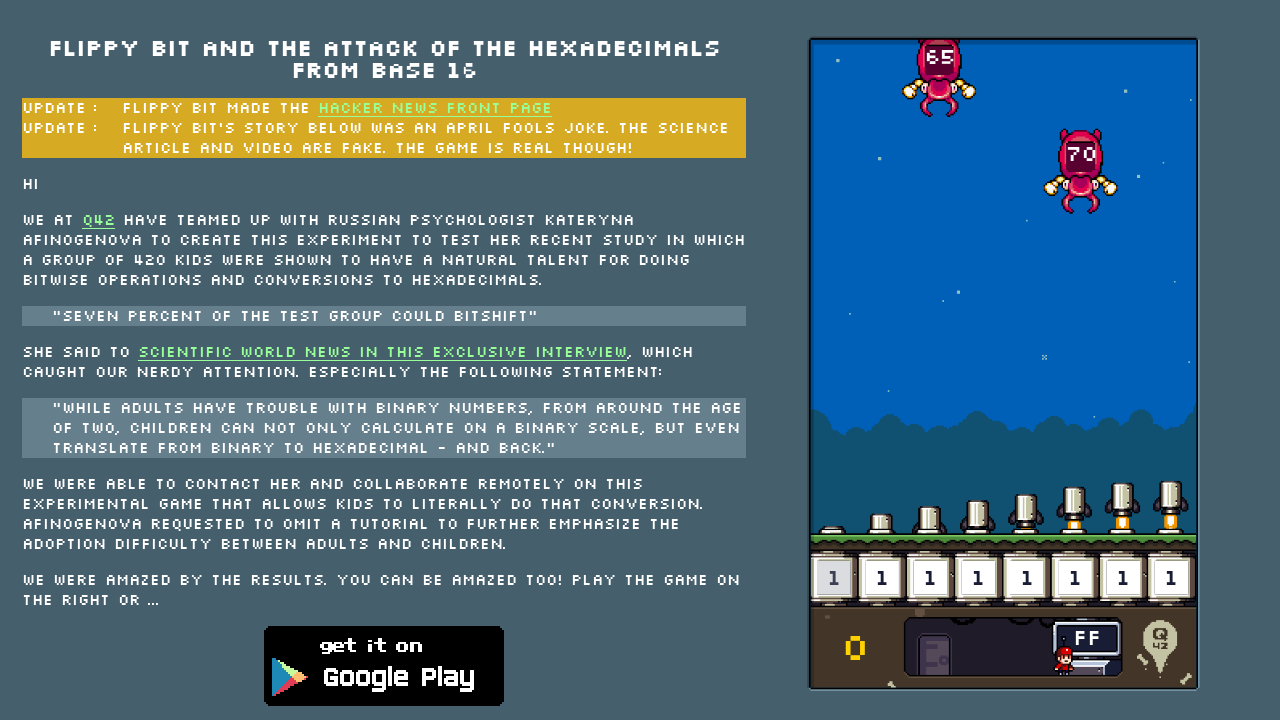

Matched enemy hex 65 to binary 01100101 at (835, 364) on .tapper >> nth=7
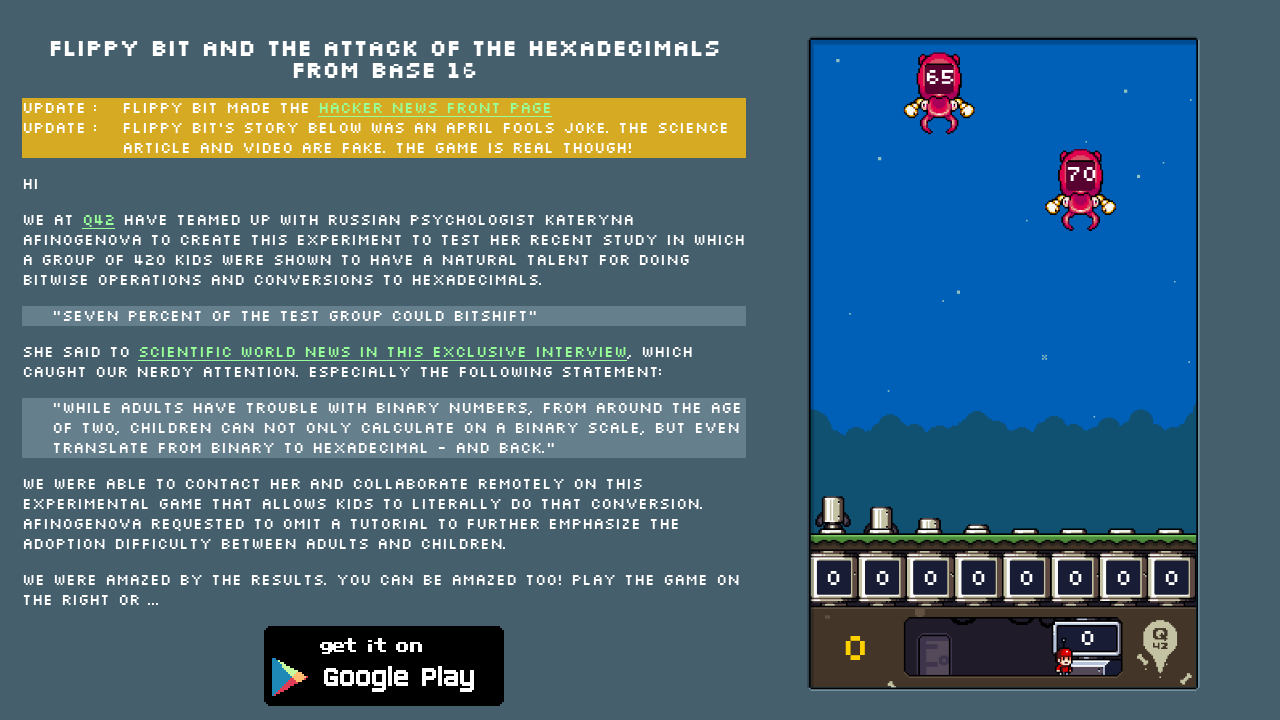

Waited 500ms before next round
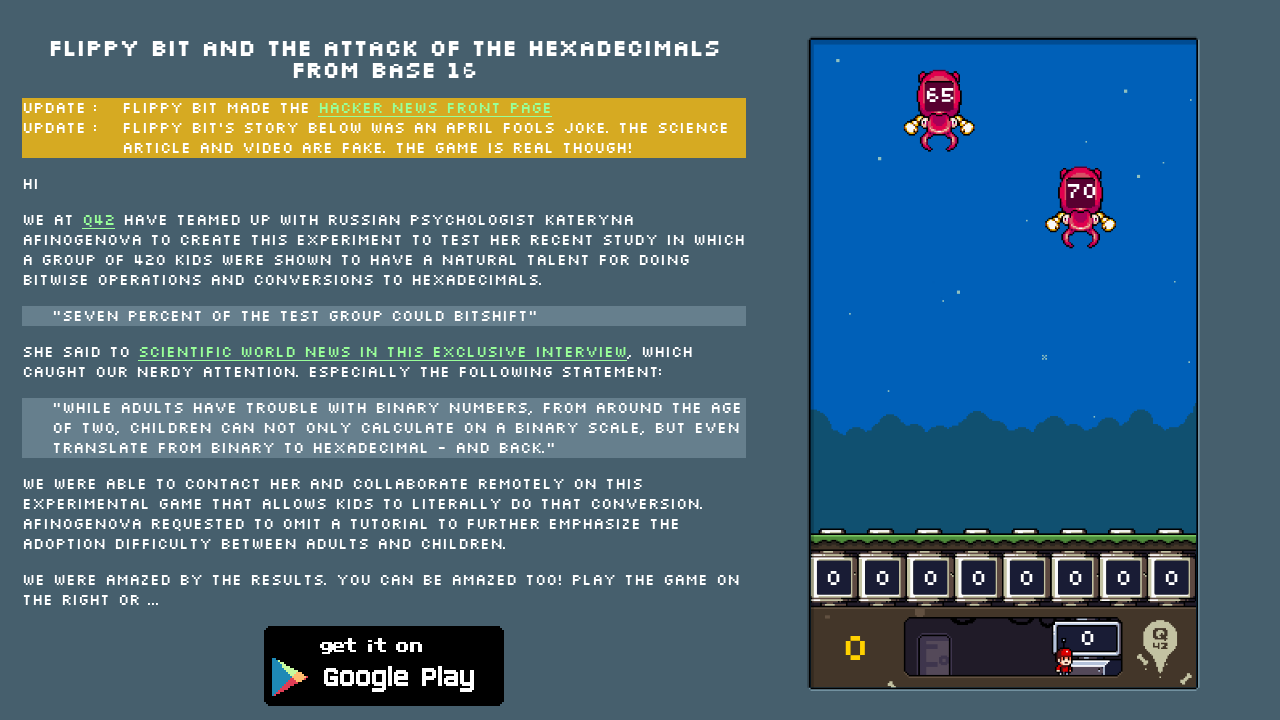

Found 2 enemies on screen (round 4)
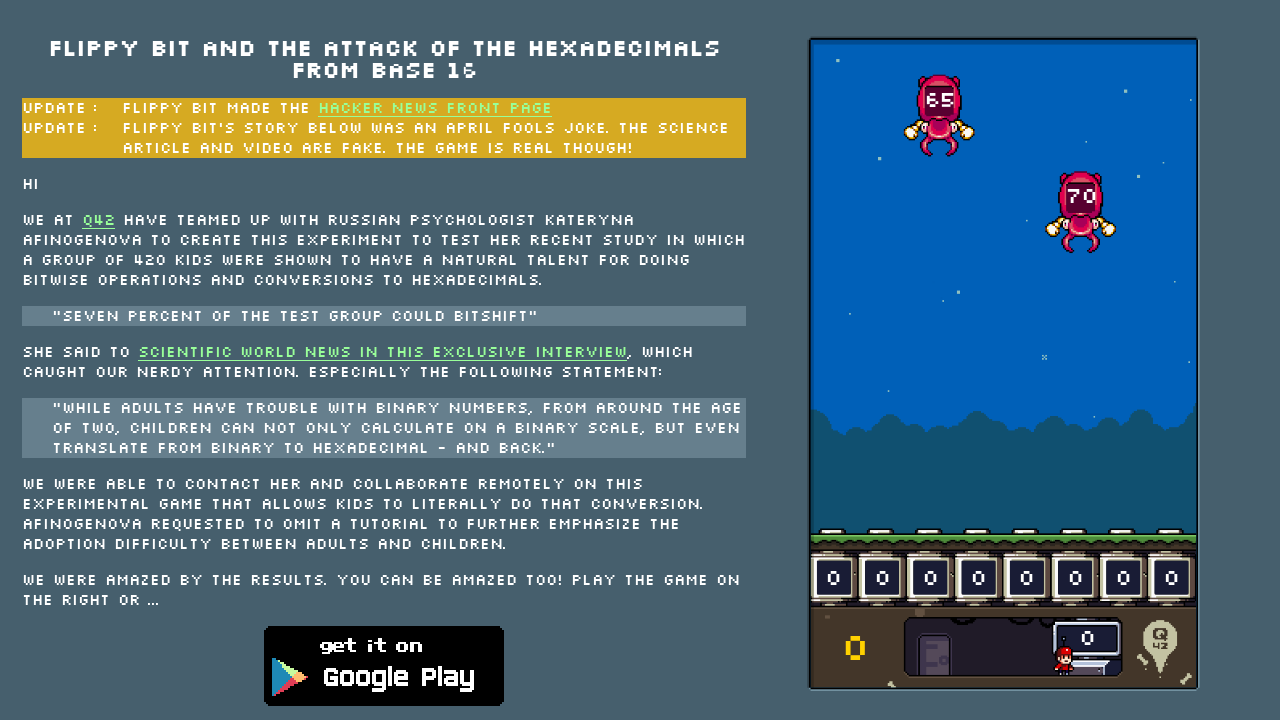

Matched enemy hex 70 to binary 01110000 at (835, 364) on .tapper >> nth=7
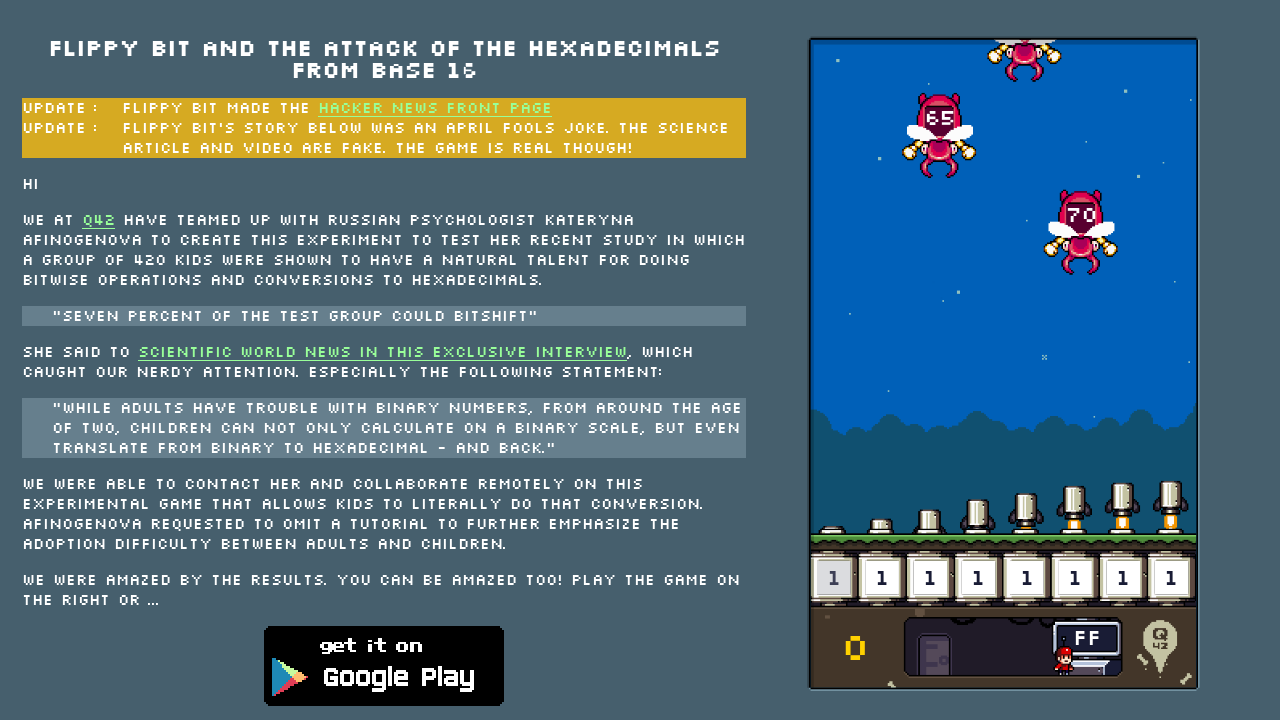

Matched enemy hex 65 to binary 01100101 at (835, 364) on .tapper >> nth=7
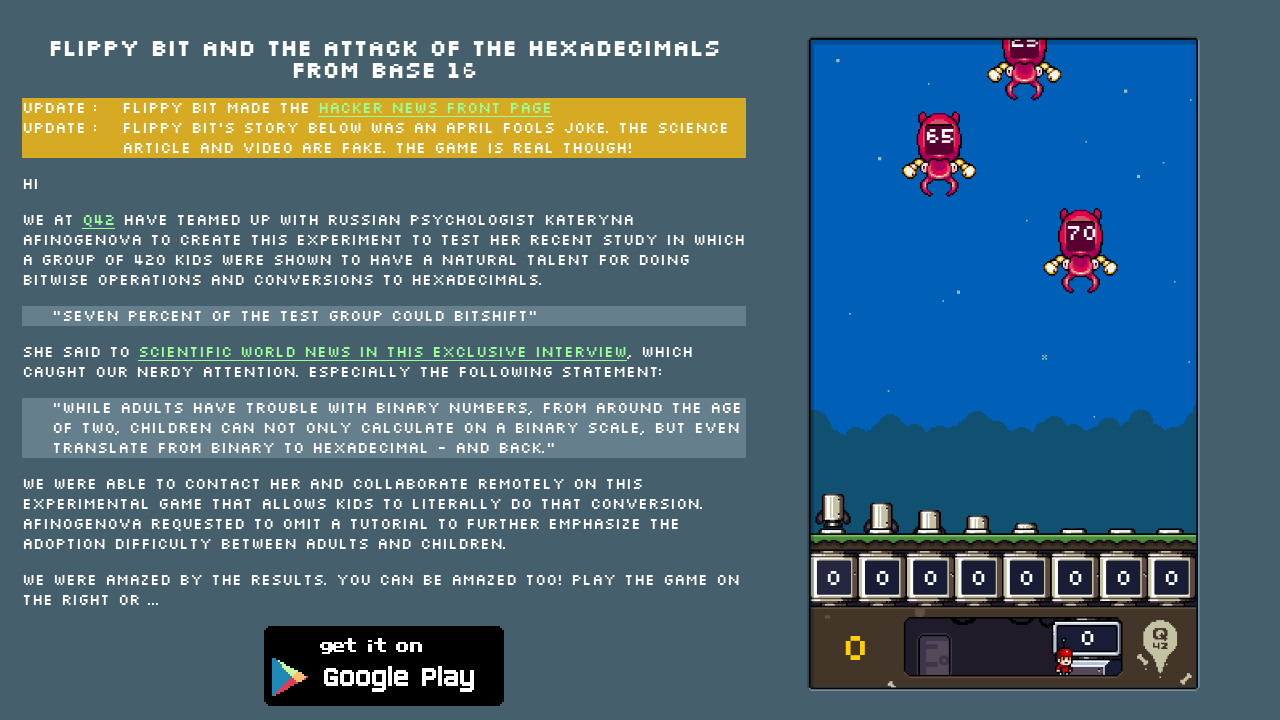

Waited 500ms before next round
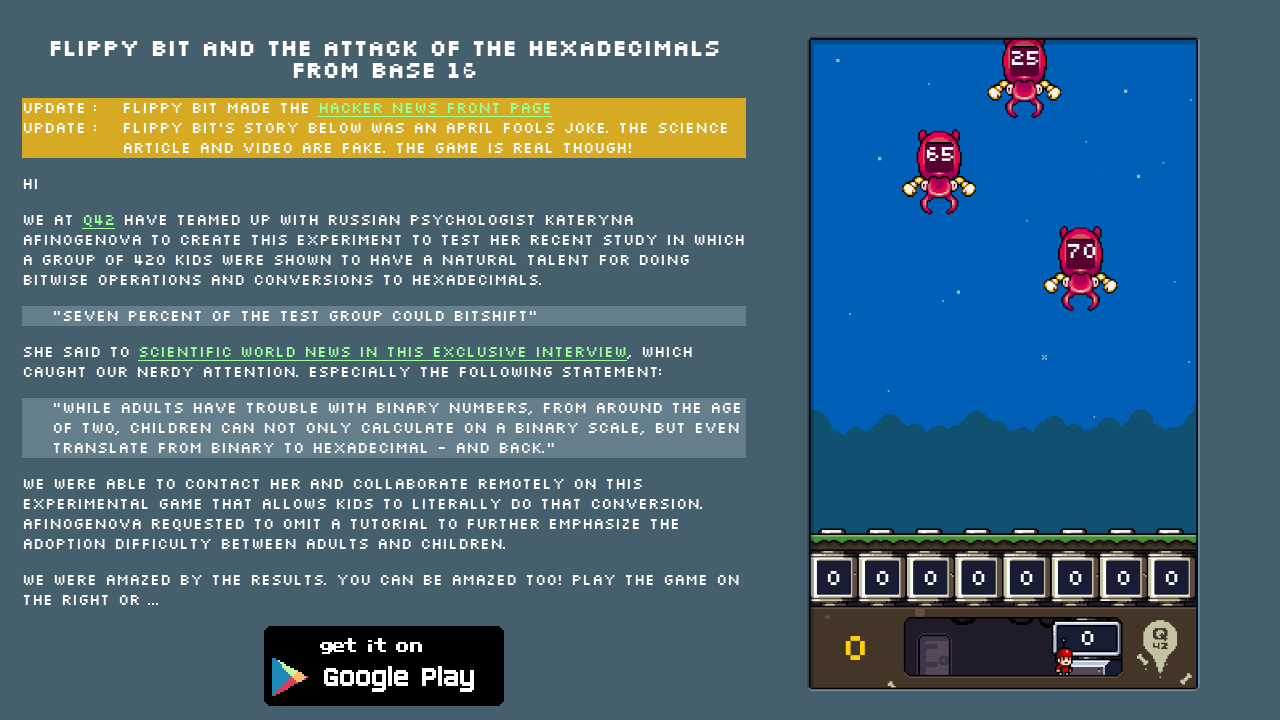

Found 3 enemies on screen (round 5)
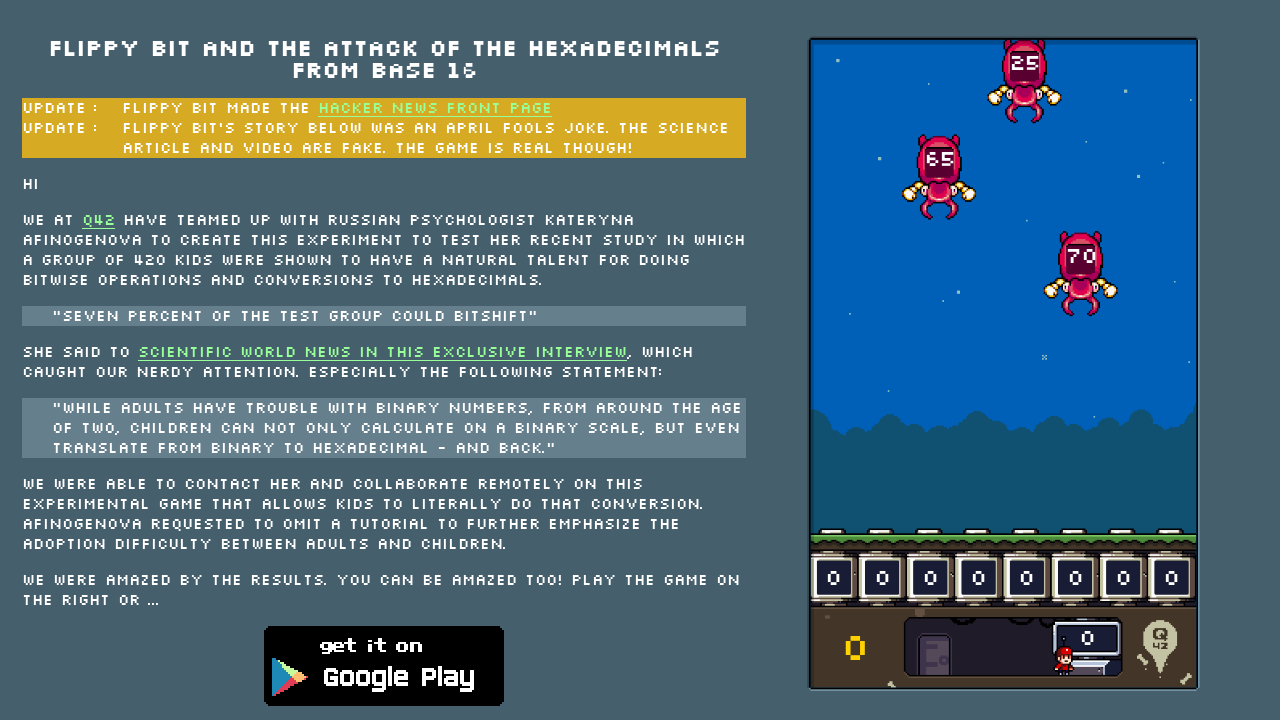

Matched enemy hex 70 to binary 01110000 at (835, 364) on .tapper >> nth=7
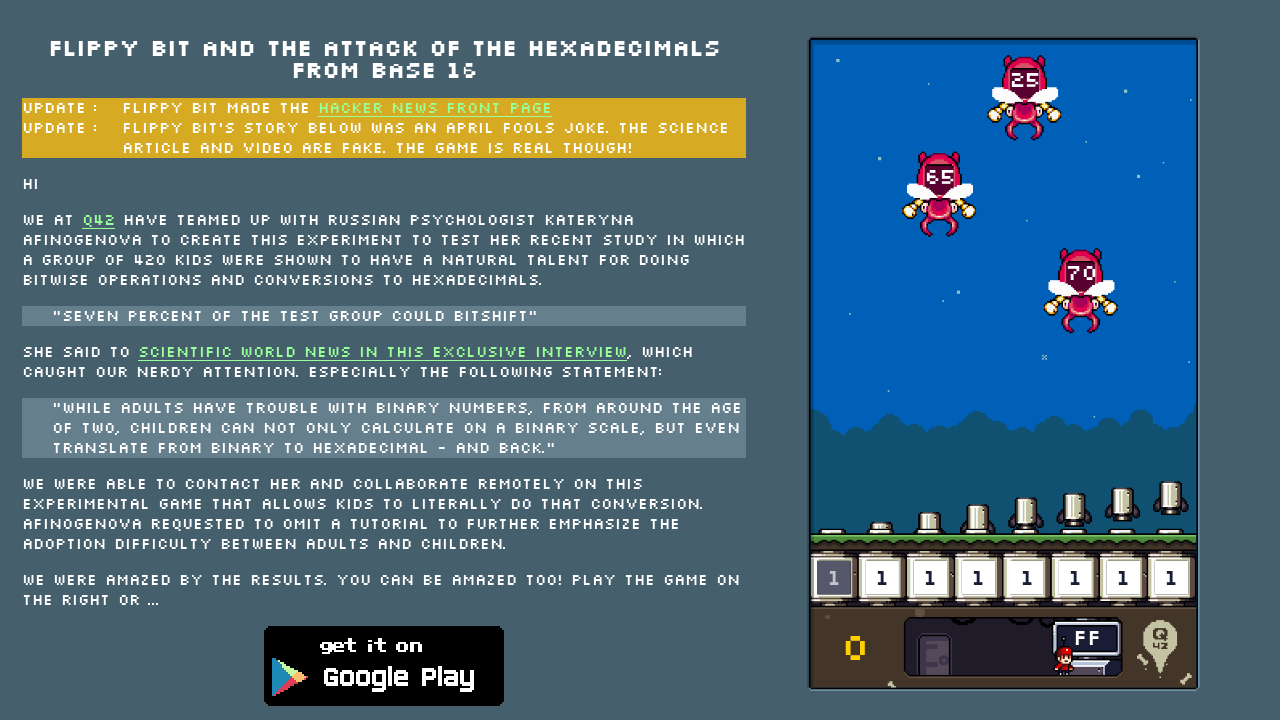

Matched enemy hex 65 to binary 01100101 at (835, 364) on .tapper >> nth=7
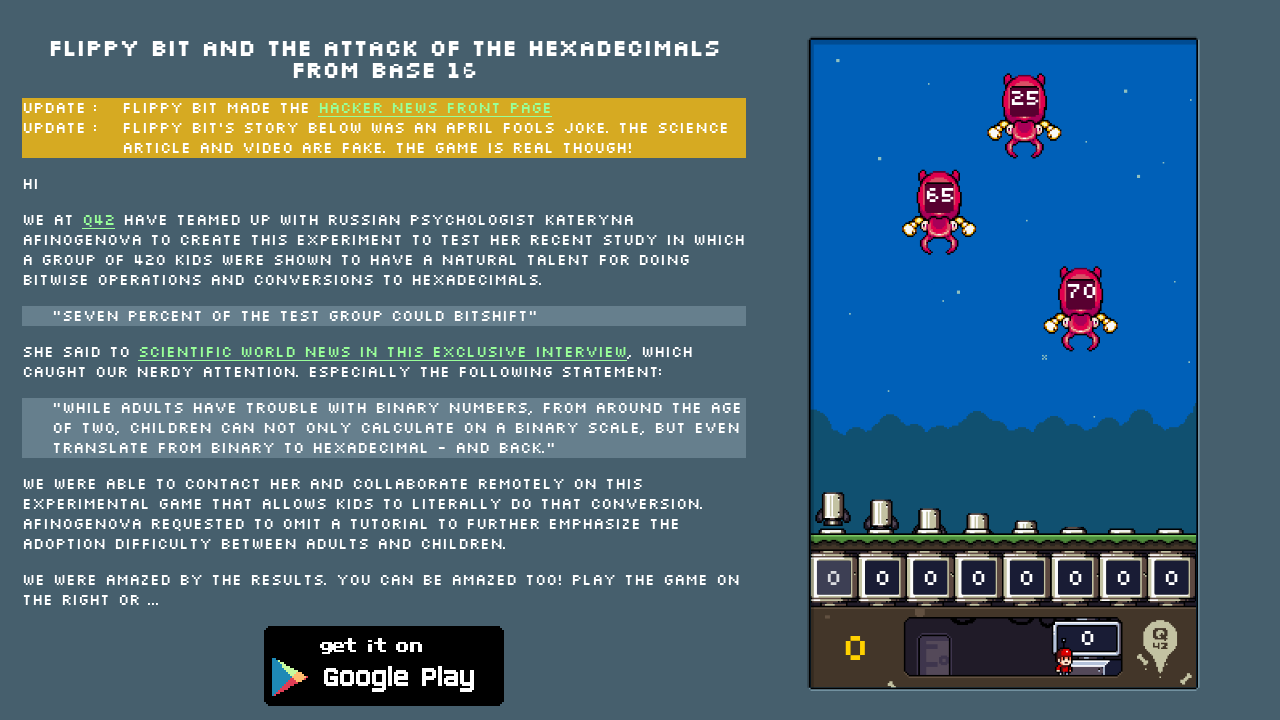

Matched enemy hex 25 to binary 00100101 at (835, 364) on .tapper >> nth=7
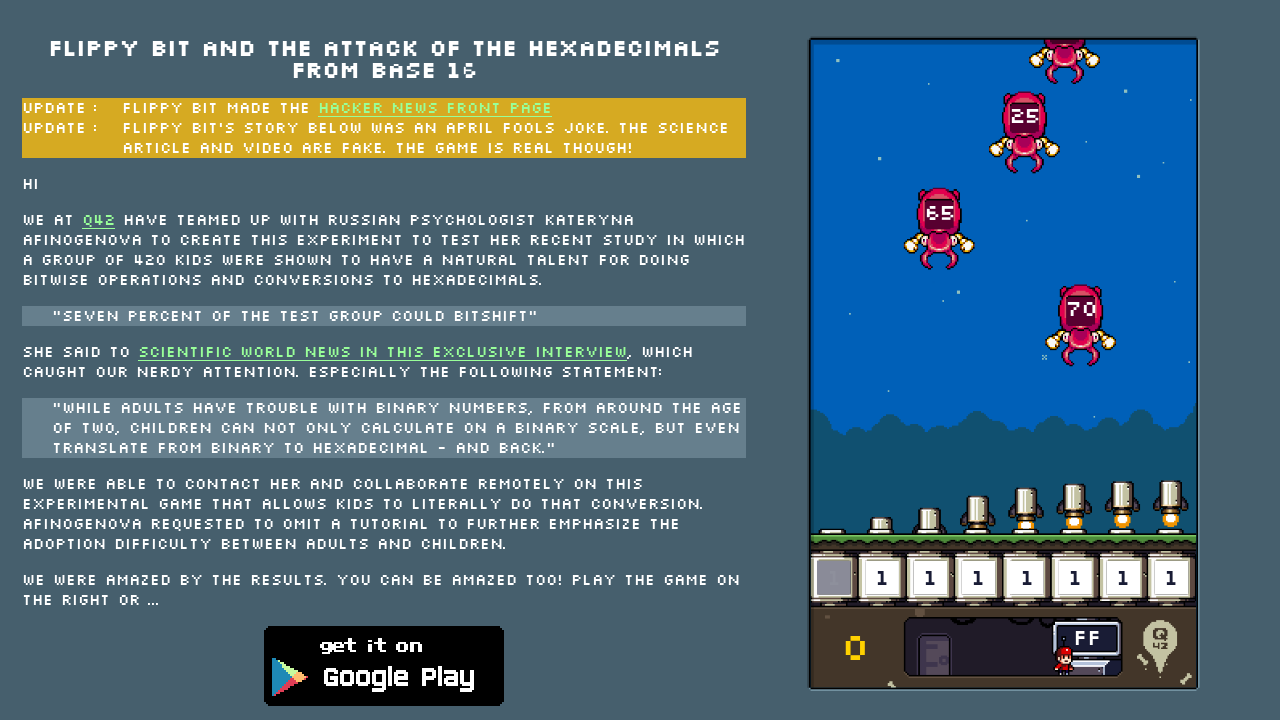

Waited 500ms before next round
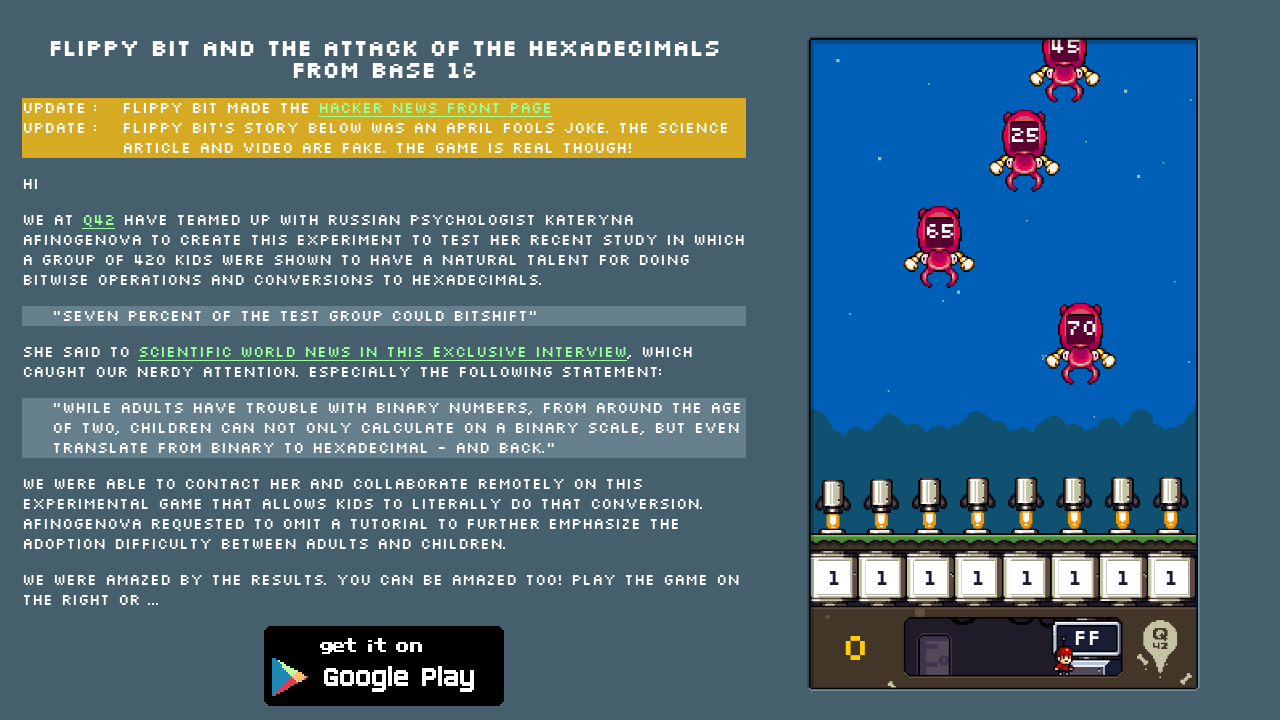

Found 4 enemies on screen (round 6)
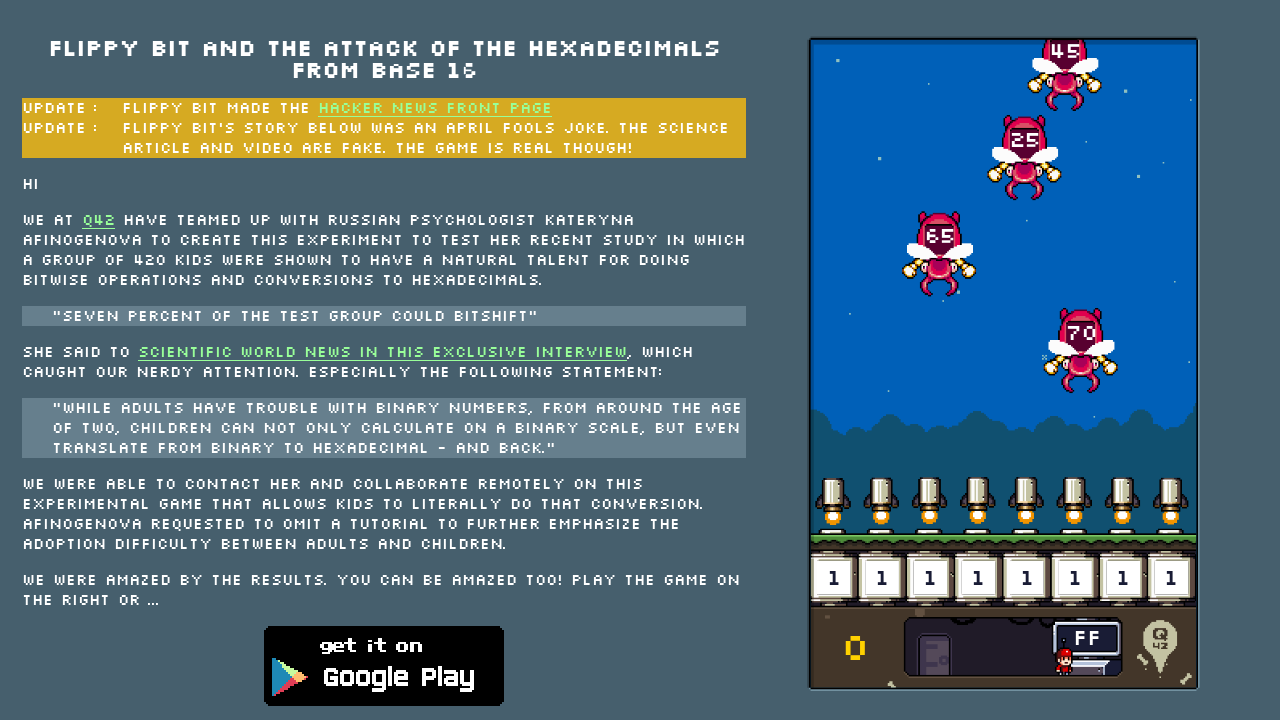

Matched enemy hex 70 to binary 01110000 at (835, 364) on .tapper >> nth=7
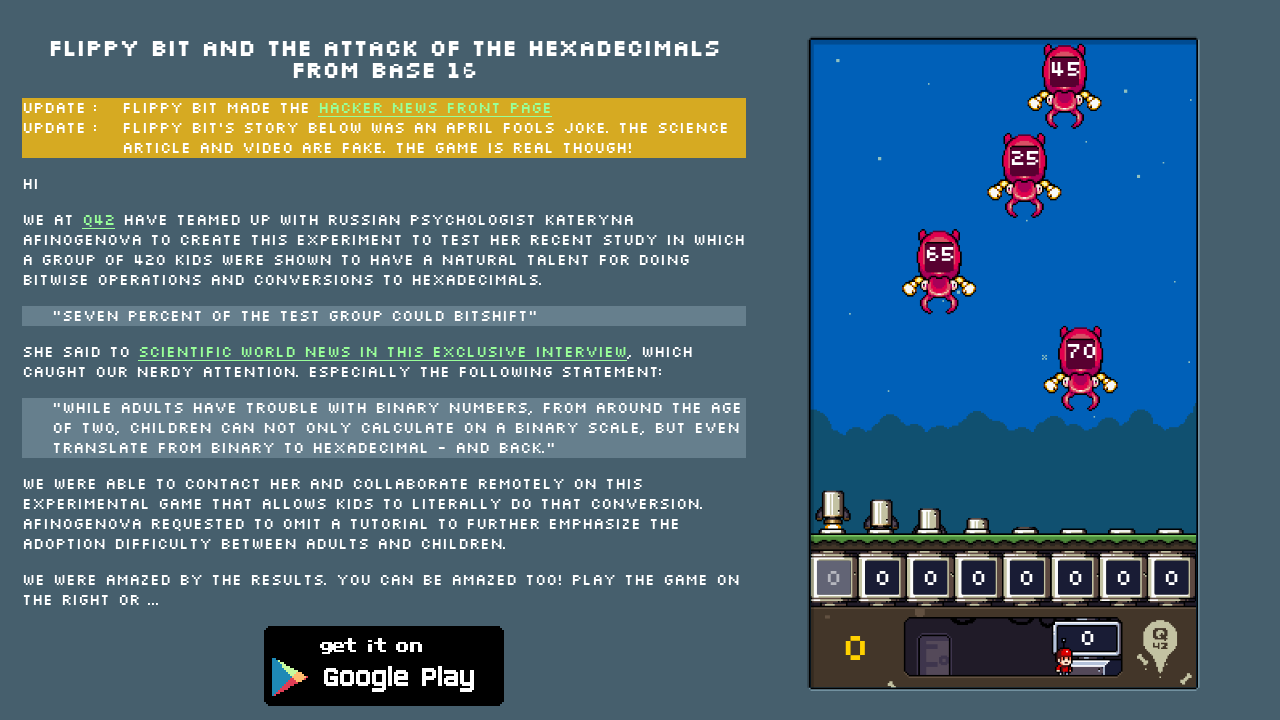

Matched enemy hex 65 to binary 01100101 at (835, 364) on .tapper >> nth=7
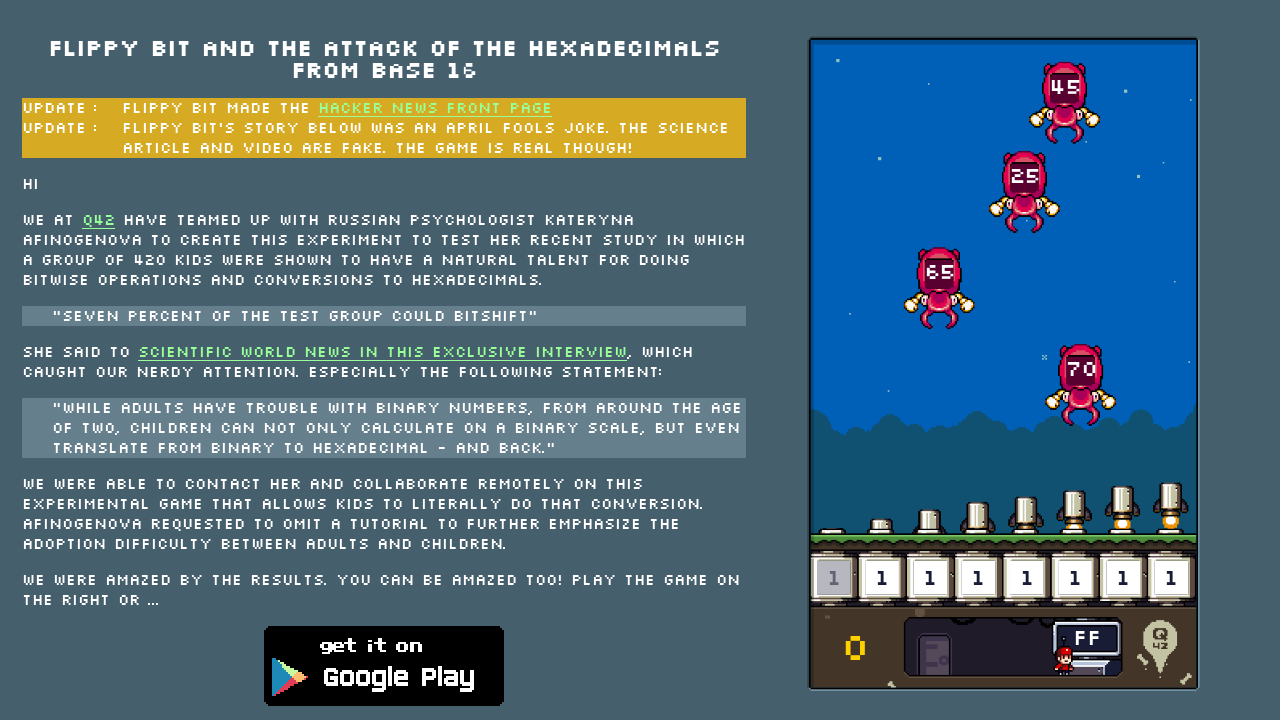

Matched enemy hex 25 to binary 00100101 at (835, 364) on .tapper >> nth=7
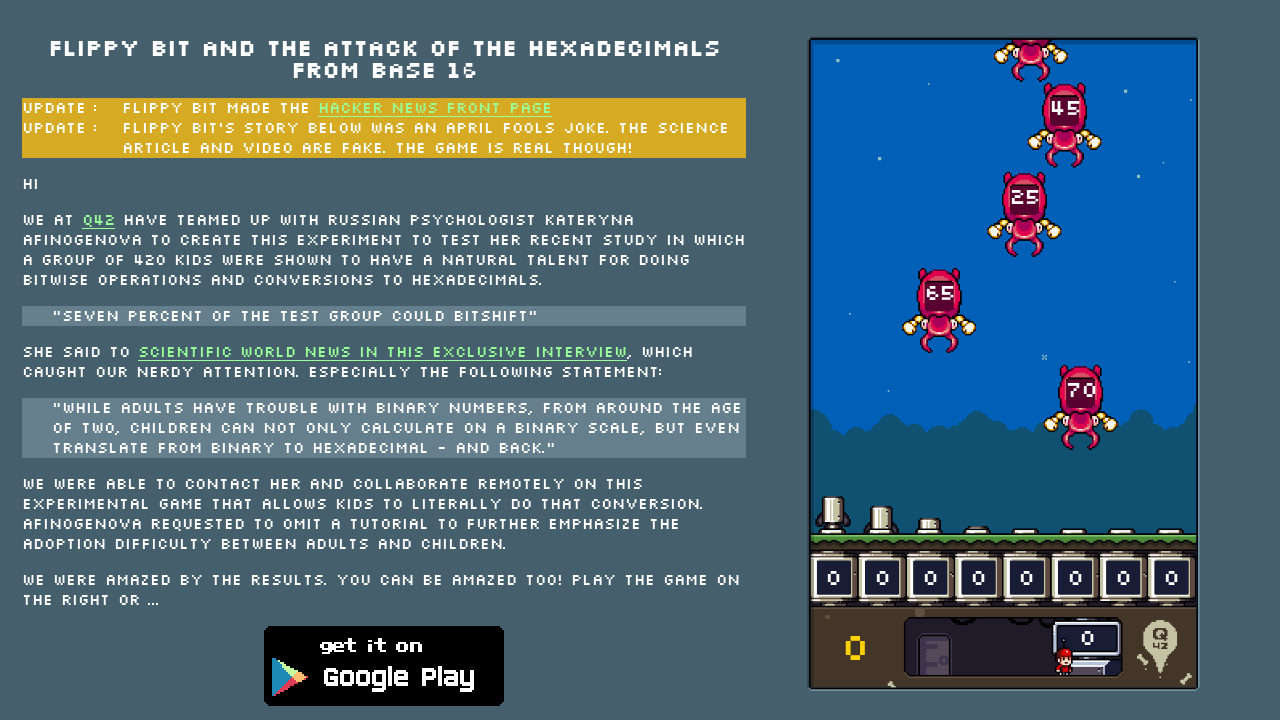

Matched enemy hex 45 to binary 01000101 at (835, 364) on .tapper >> nth=7
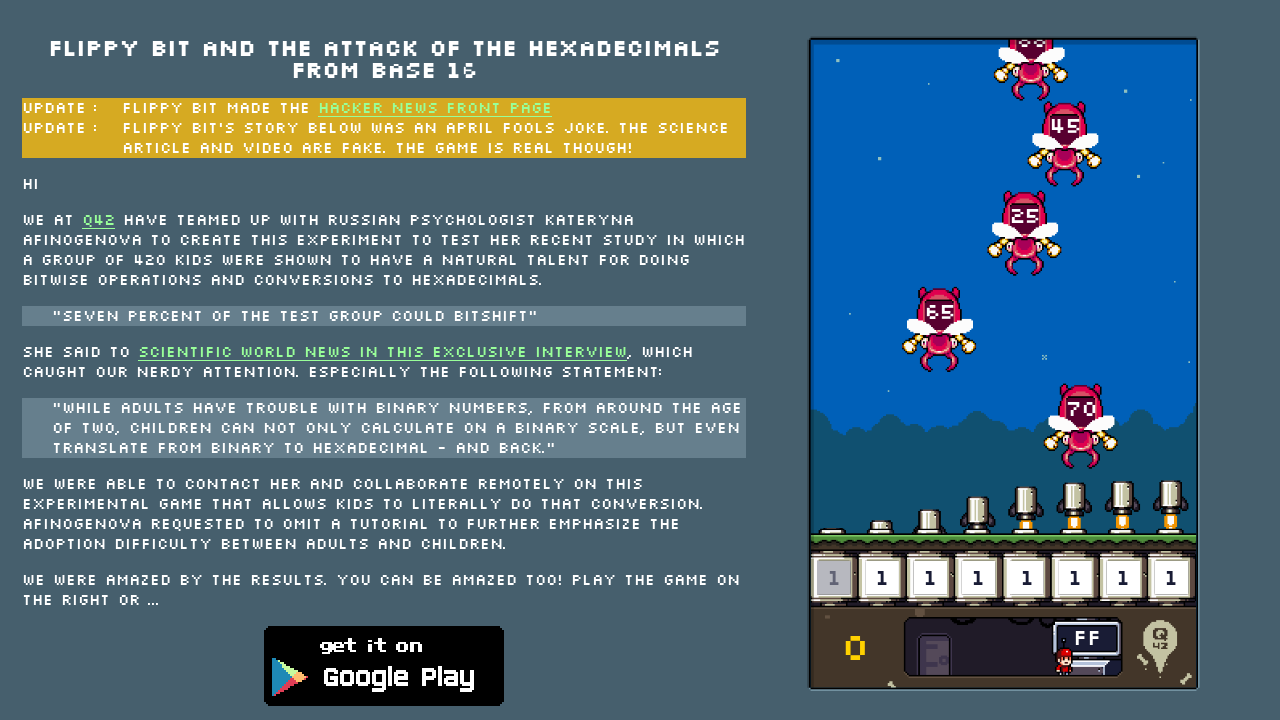

Waited 500ms before next round
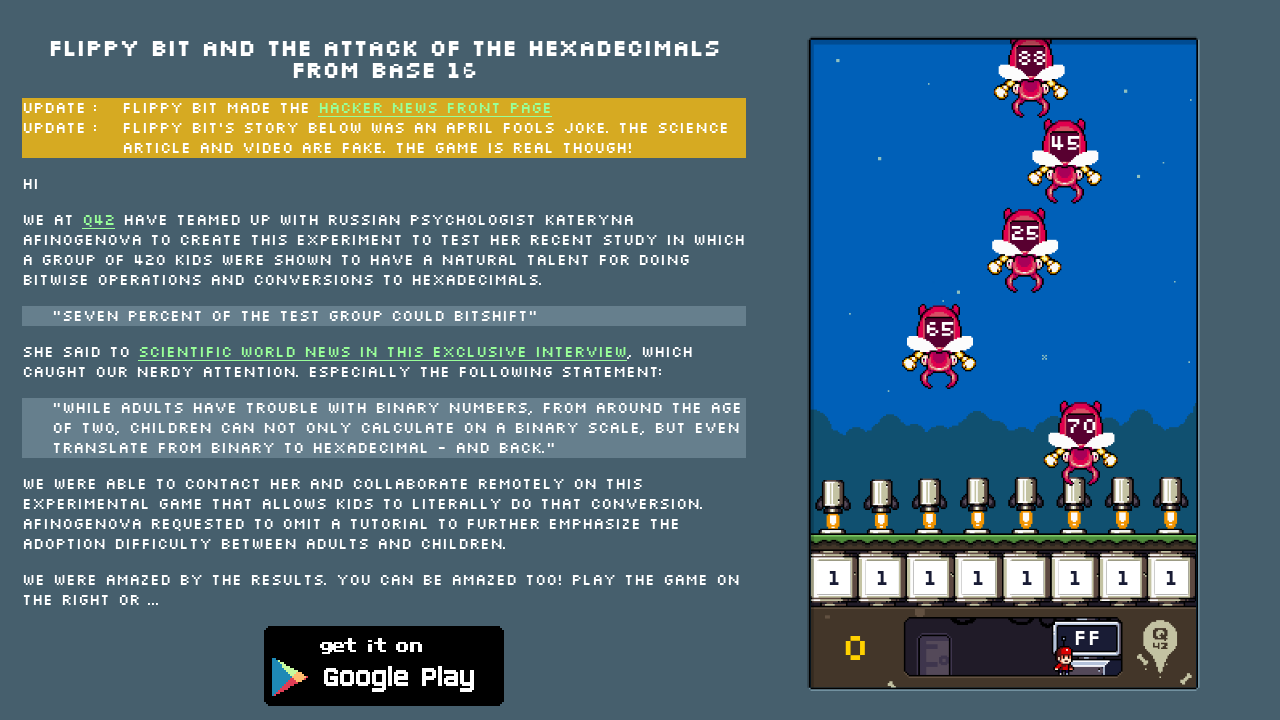

Found 5 enemies on screen (round 7)
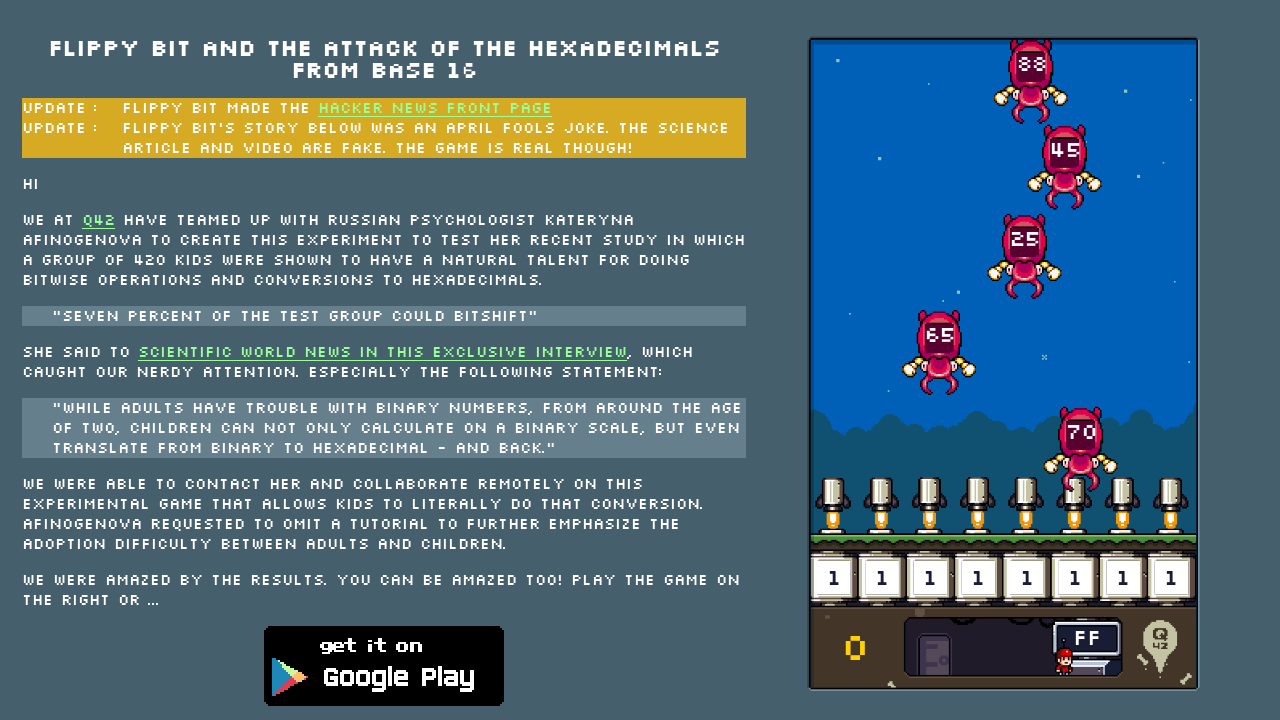

Matched enemy hex 70 to binary 01110000 at (835, 364) on .tapper >> nth=7
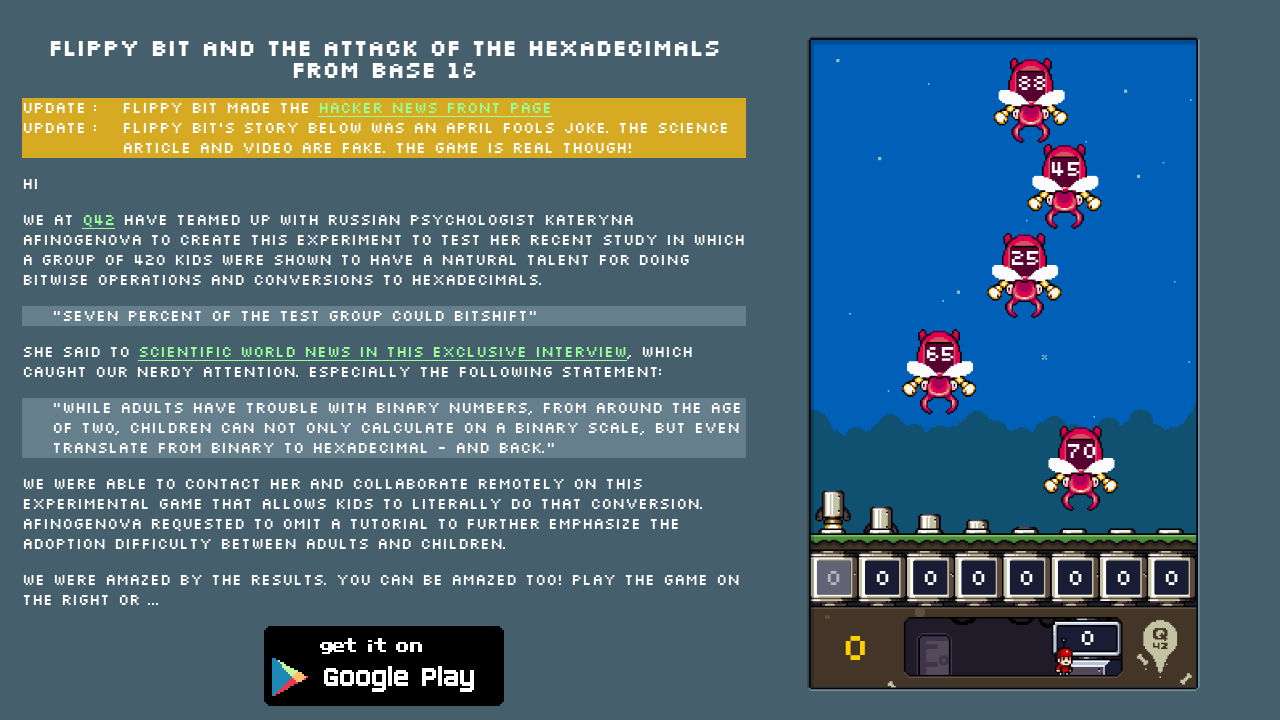

Matched enemy hex 65 to binary 01100101 at (835, 364) on .tapper >> nth=7
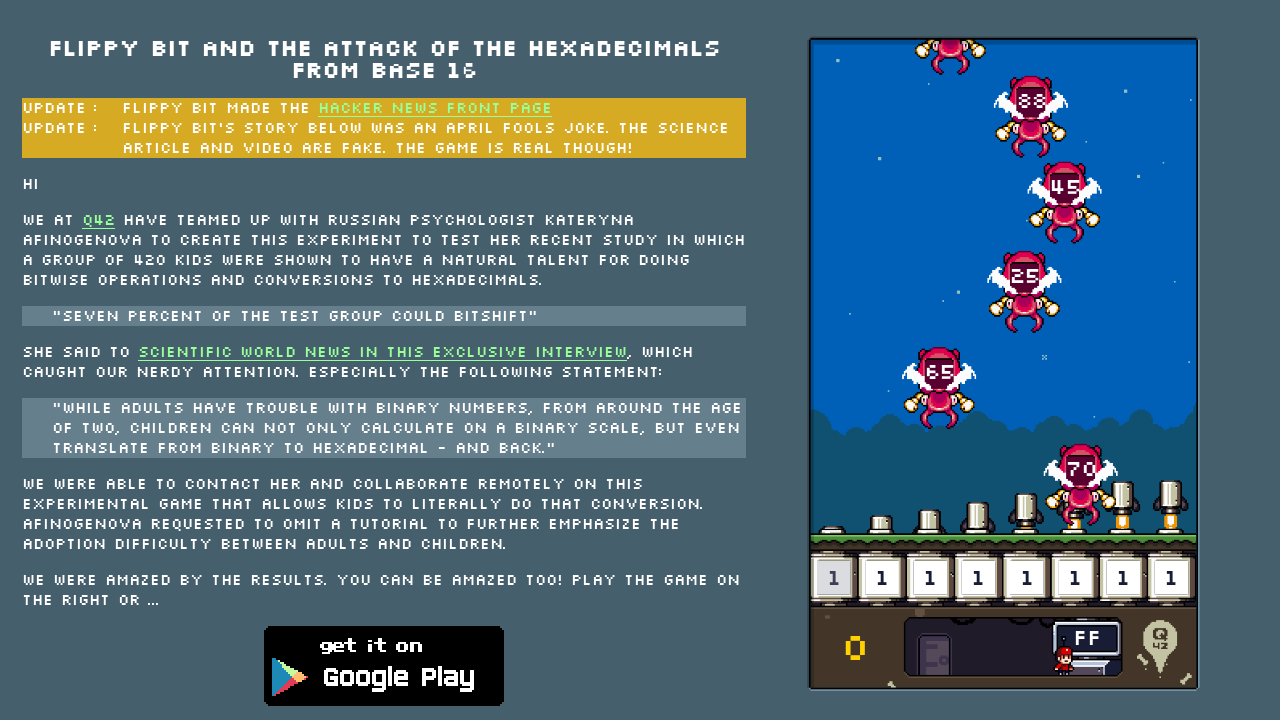

Waited 500ms before next round
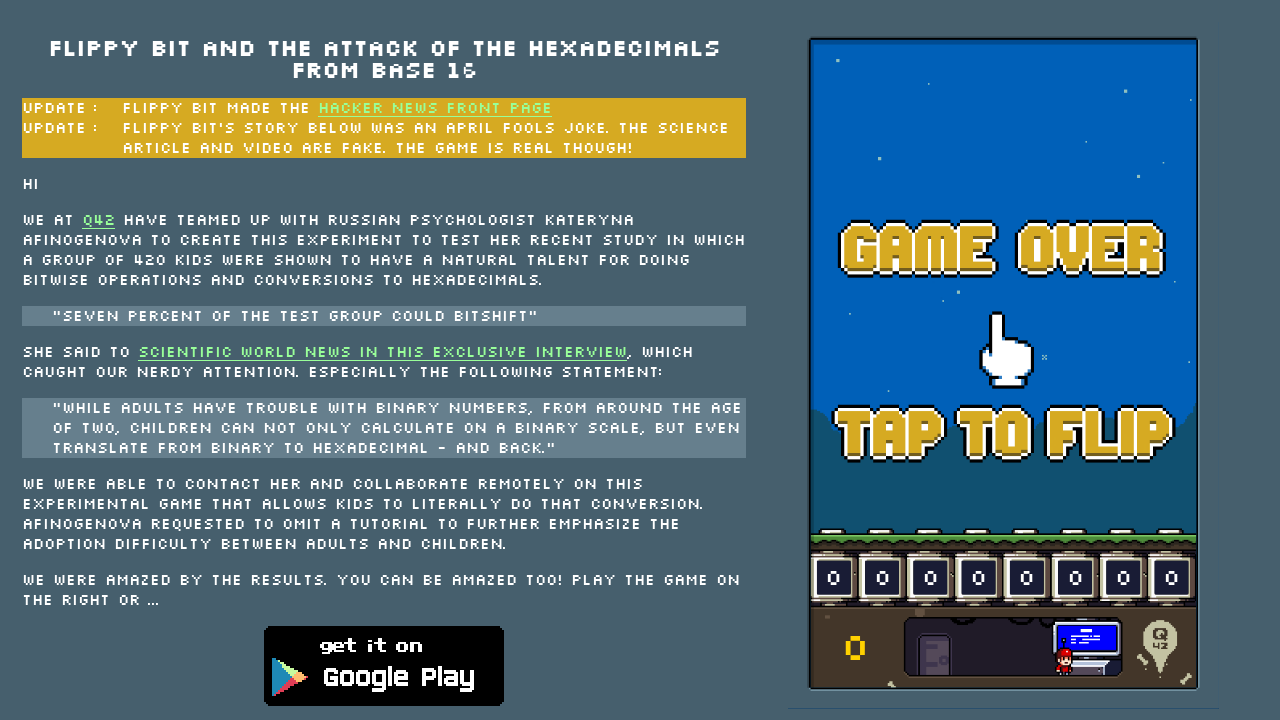

Found 0 enemies on screen (round 8)
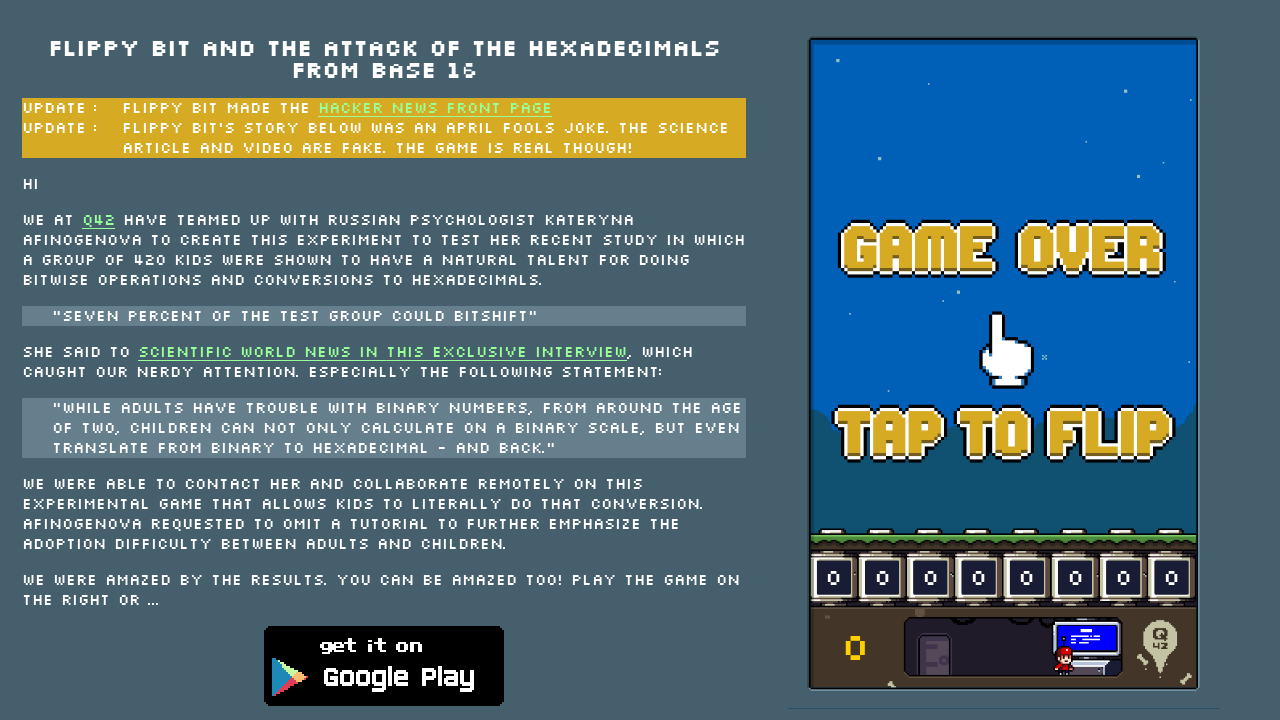

Waited 500ms before next round
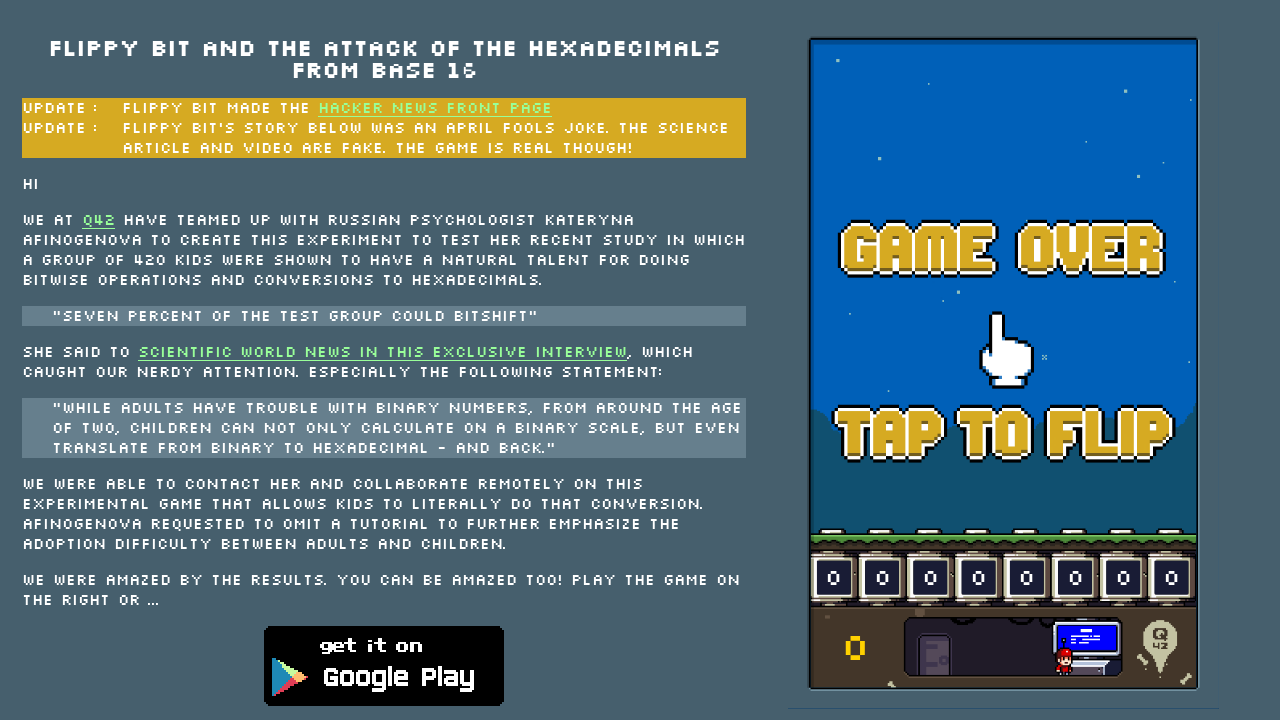

Found 0 enemies on screen (round 9)
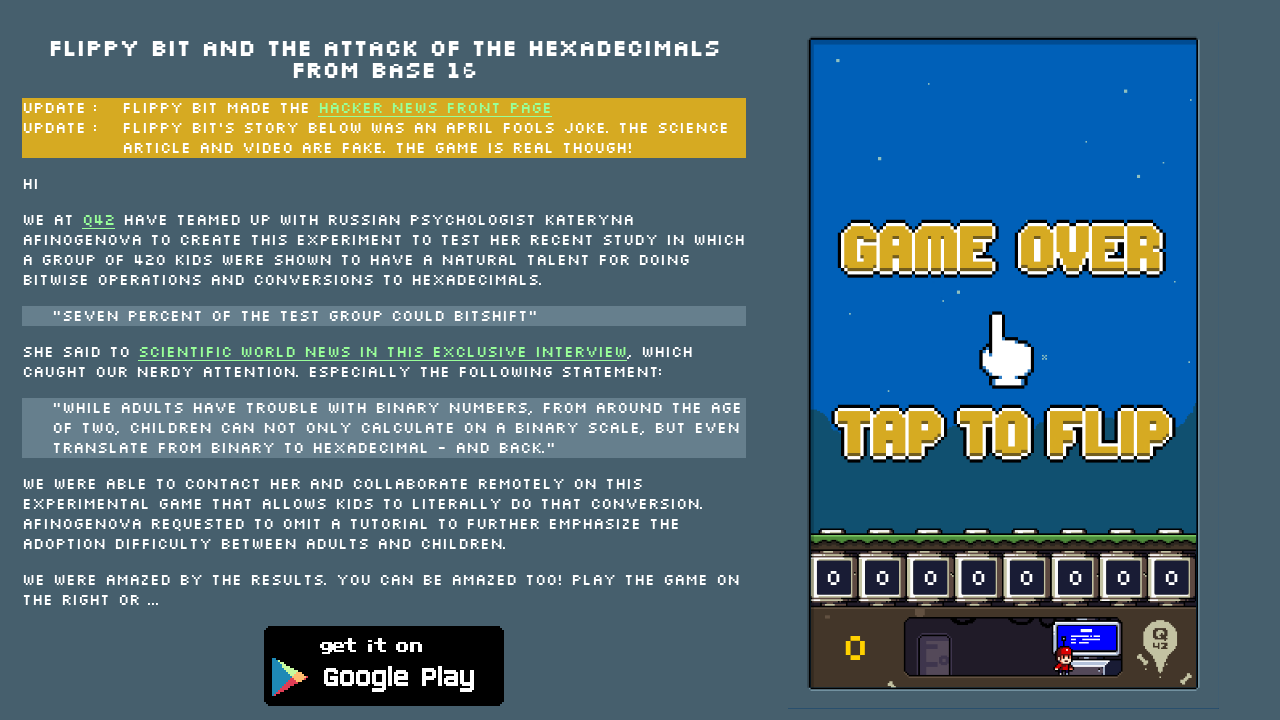

Waited 500ms before next round
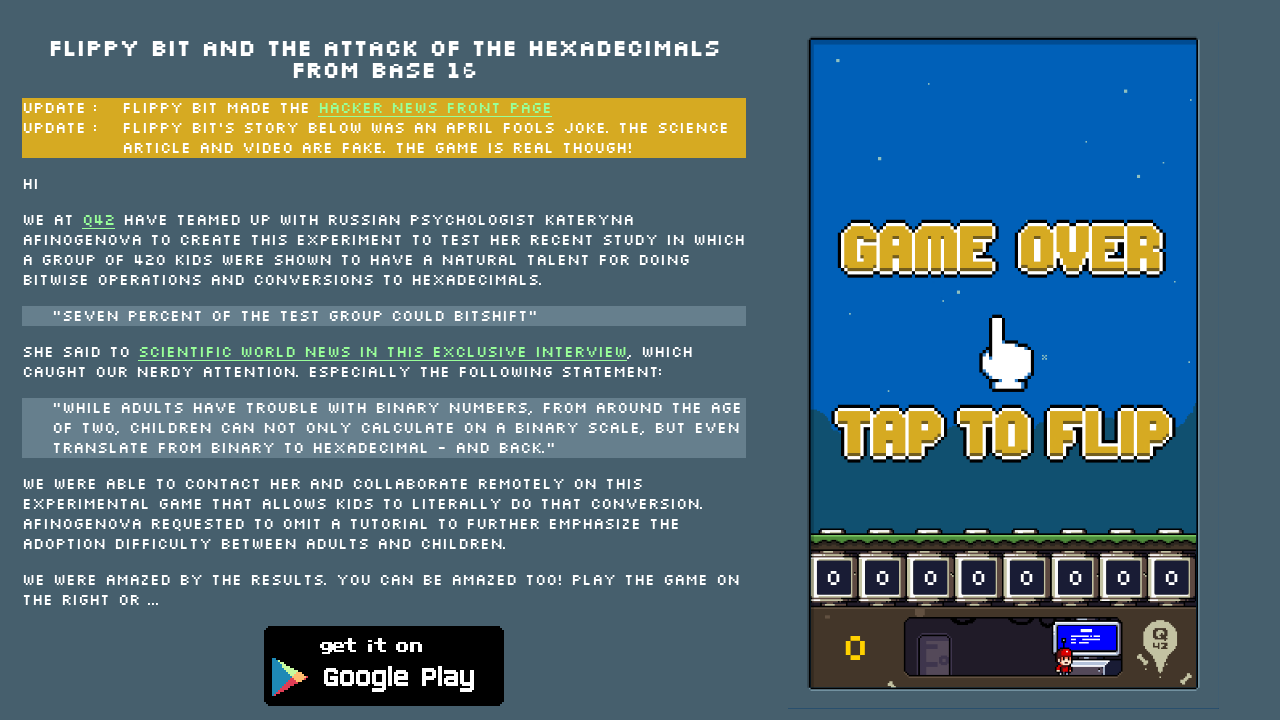

Found 0 enemies on screen (round 10)
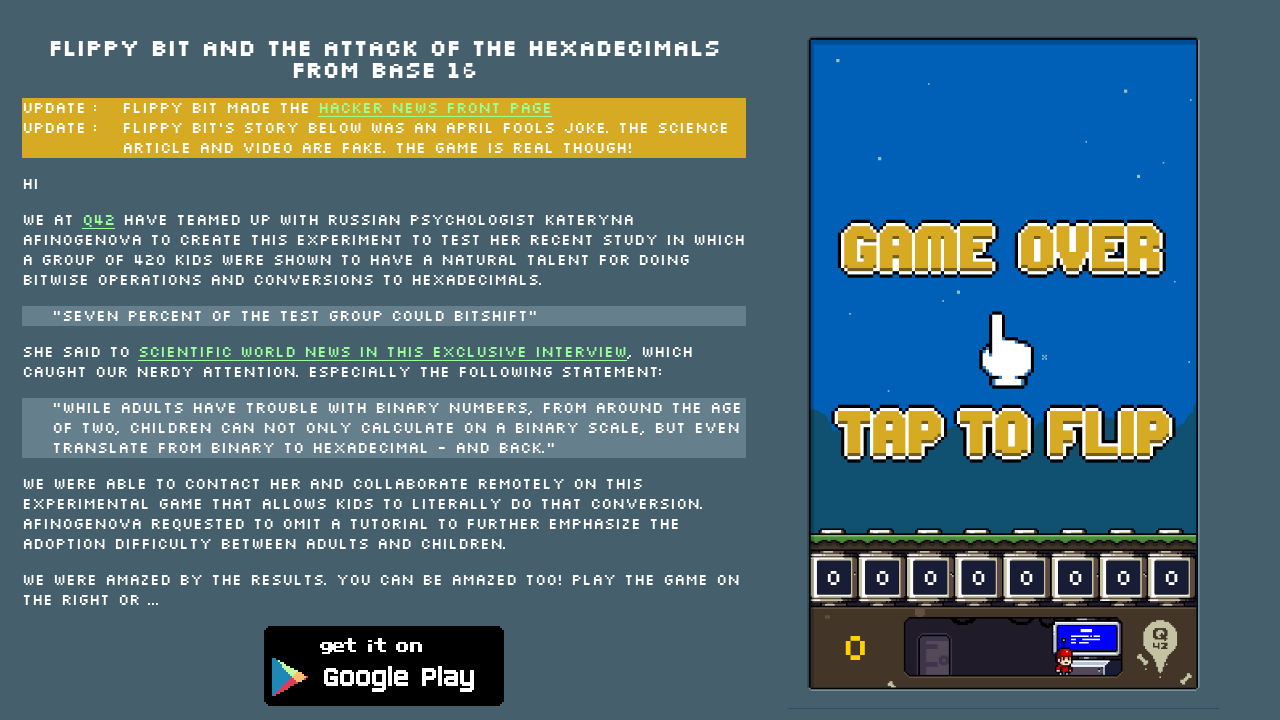

Waited 500ms before next round
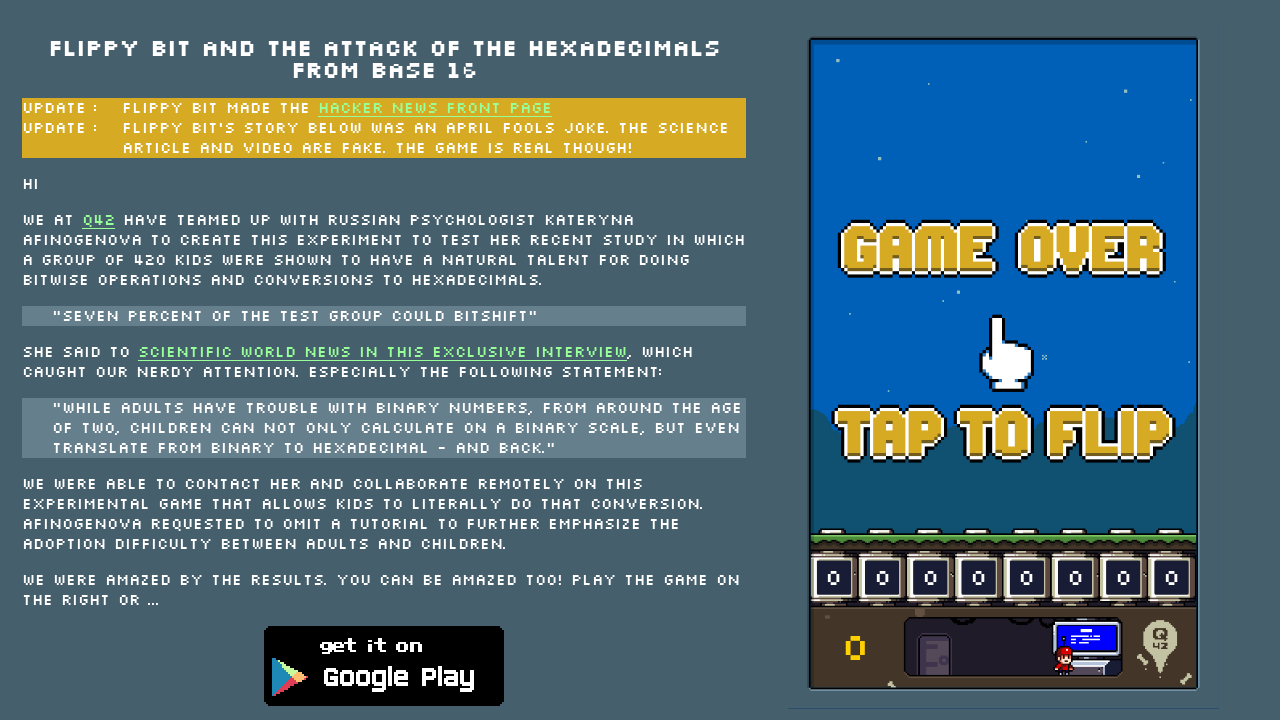

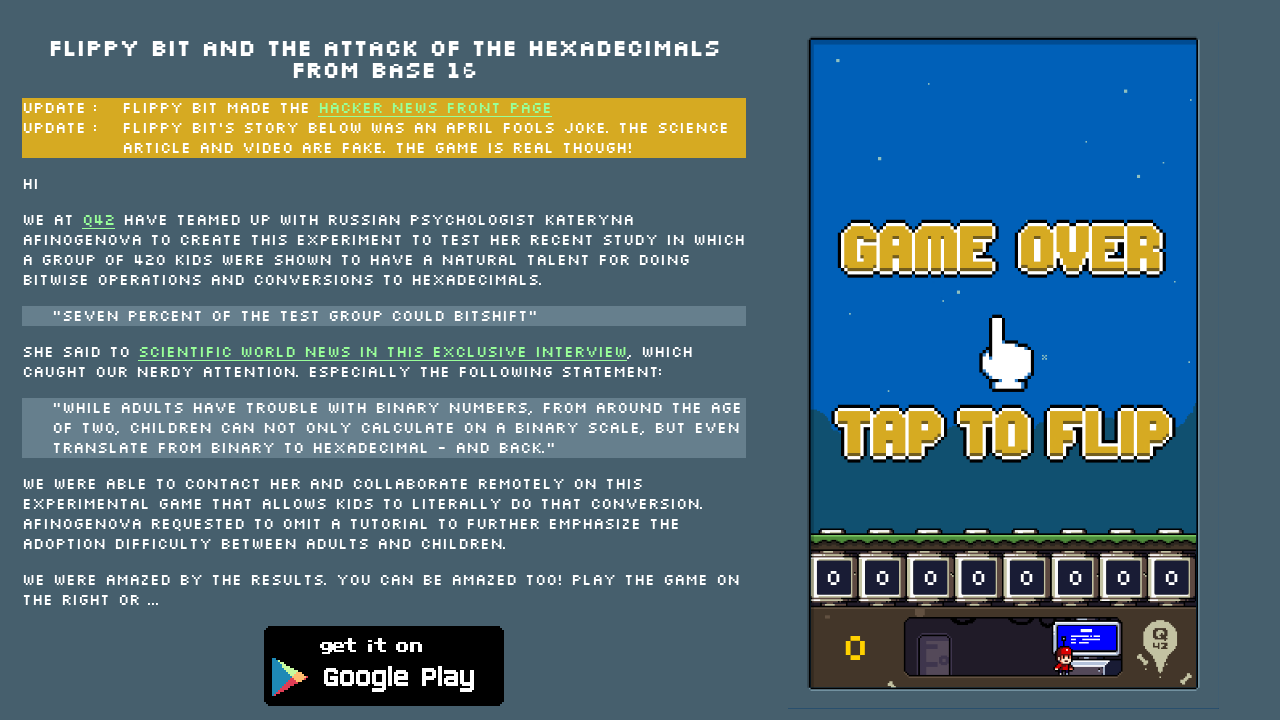